Tests a comprehensive web form by interacting with various form elements including text inputs, password fields, textareas, dropdowns, datalists, checkboxes, radio buttons, color picker, date picker, and range slider.

Starting URL: https://bonigarcia.dev/selenium-webdriver-java/web-form.html

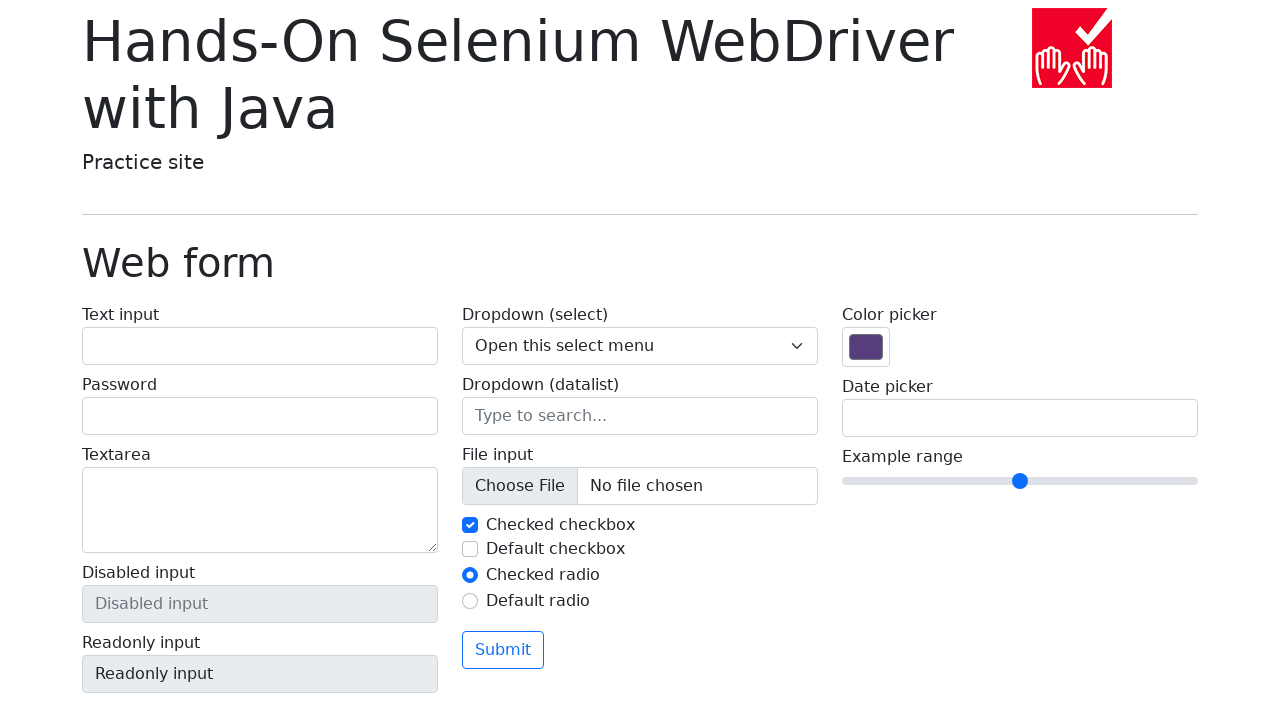

Filled text input field with 'aS1!@%&' on #my-text-id
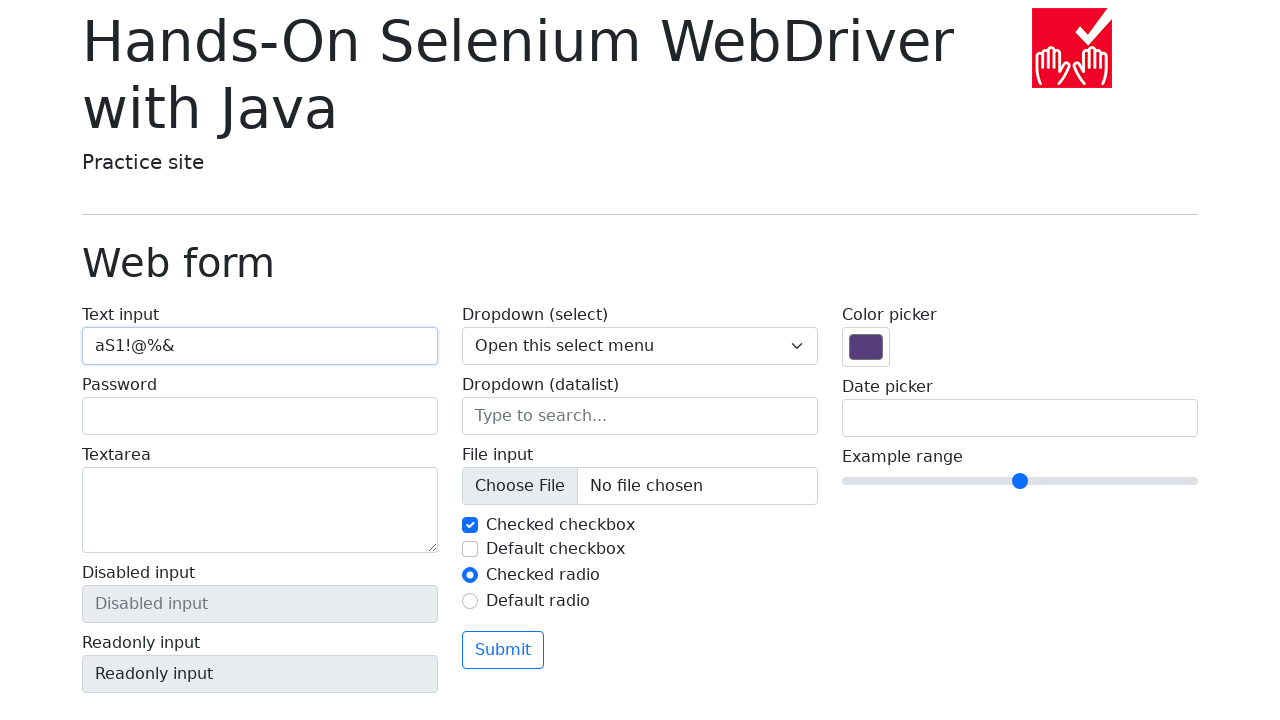

Filled password field with 'aS1!@%&' on input[type='password']
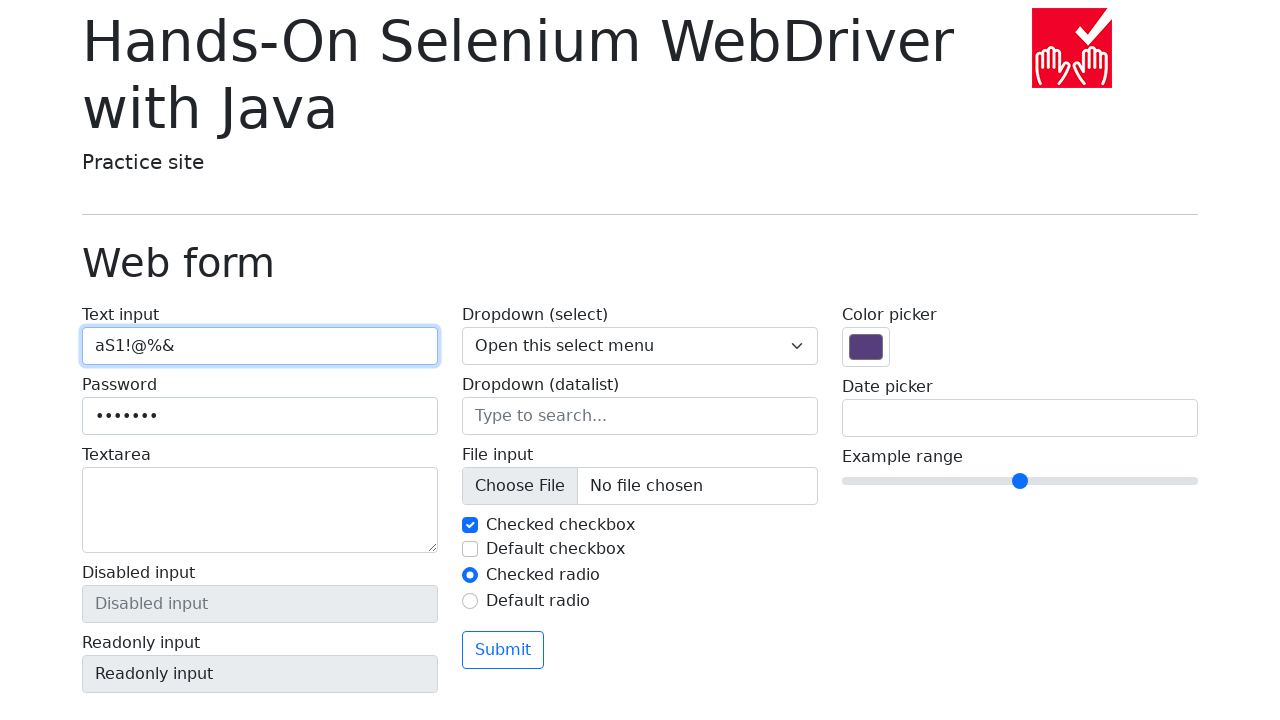

Filled textarea with 'aS1!@%&' on textarea
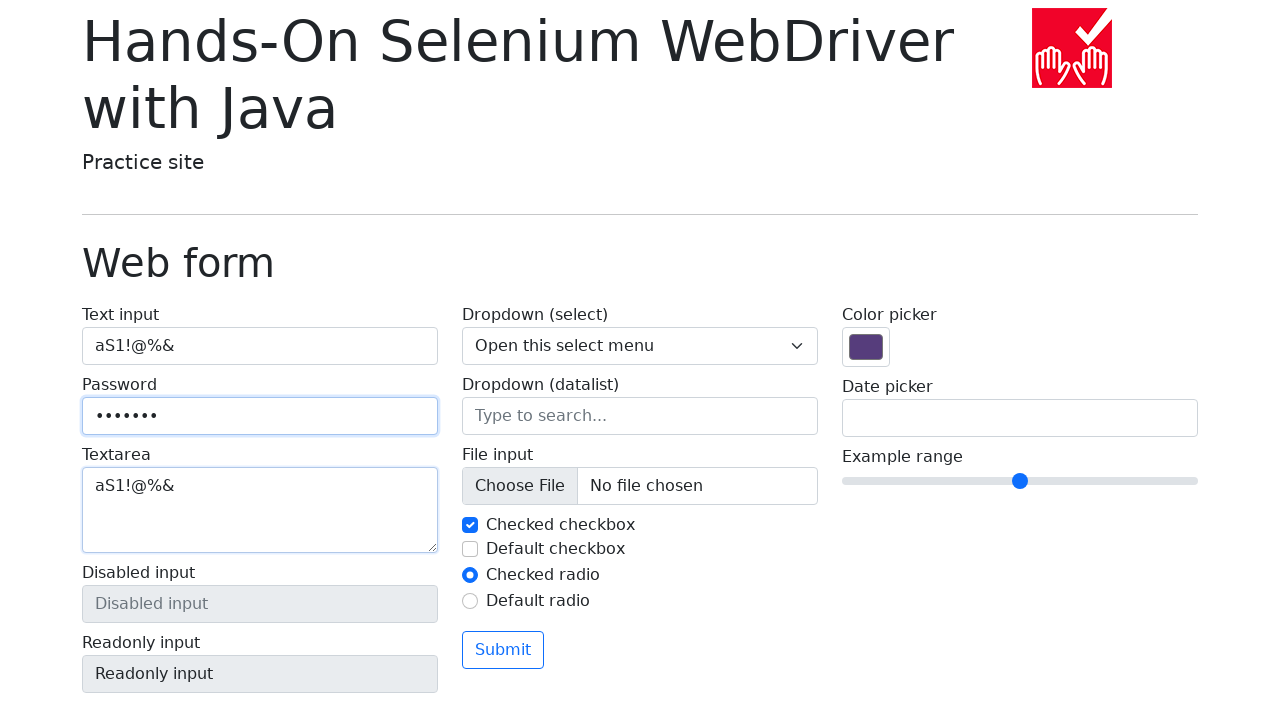

Selected dropdown option by value '1' on select[name='my-select']
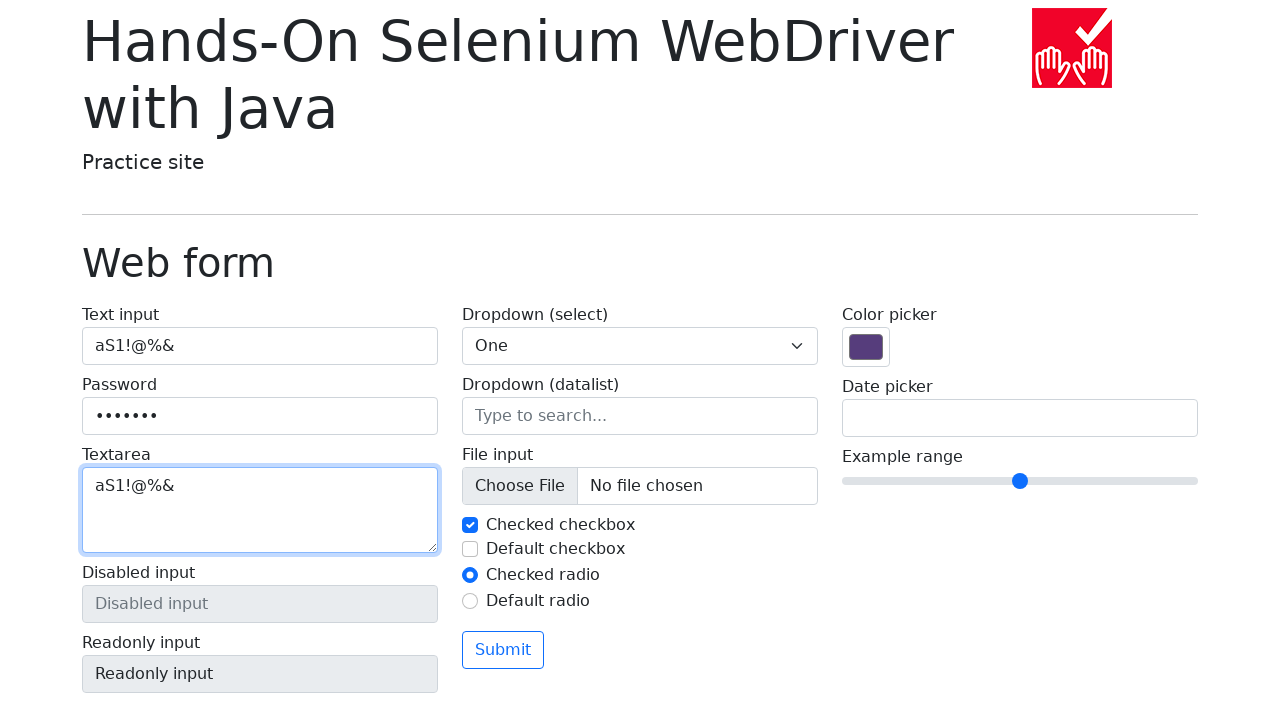

Selected dropdown option by index 2 on select[name='my-select']
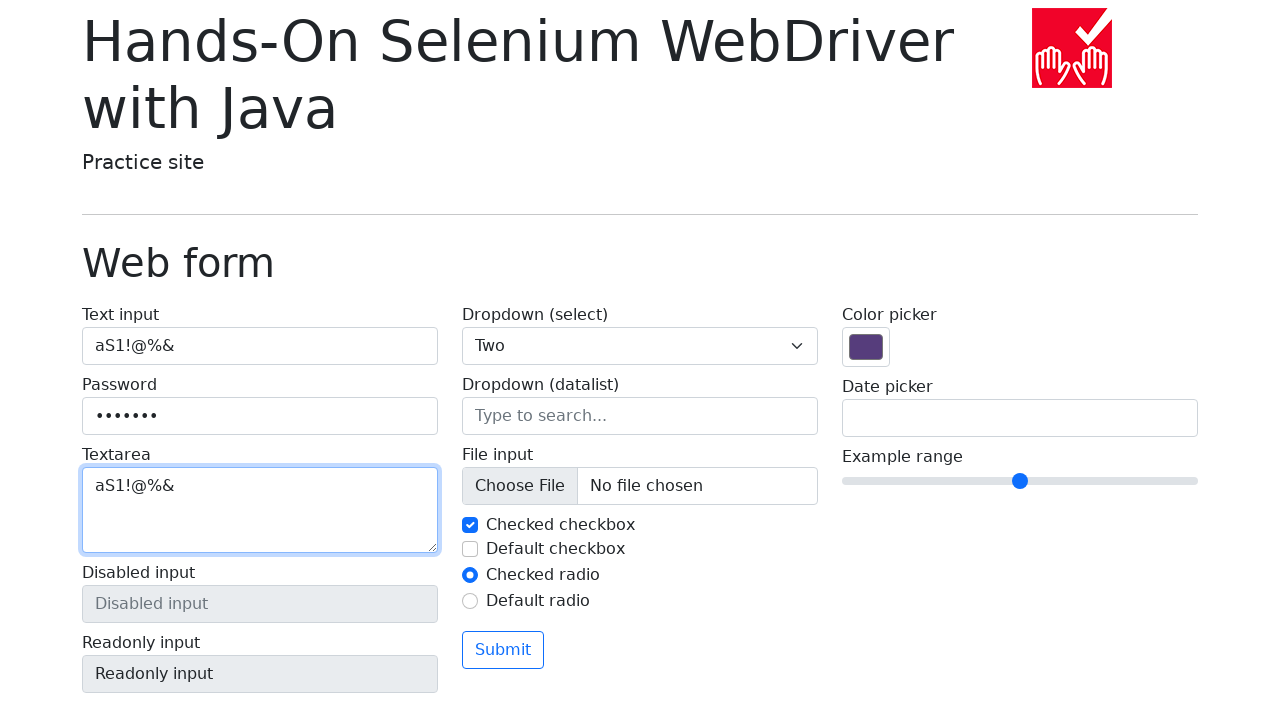

Selected dropdown option 'Three' by label on select[name='my-select']
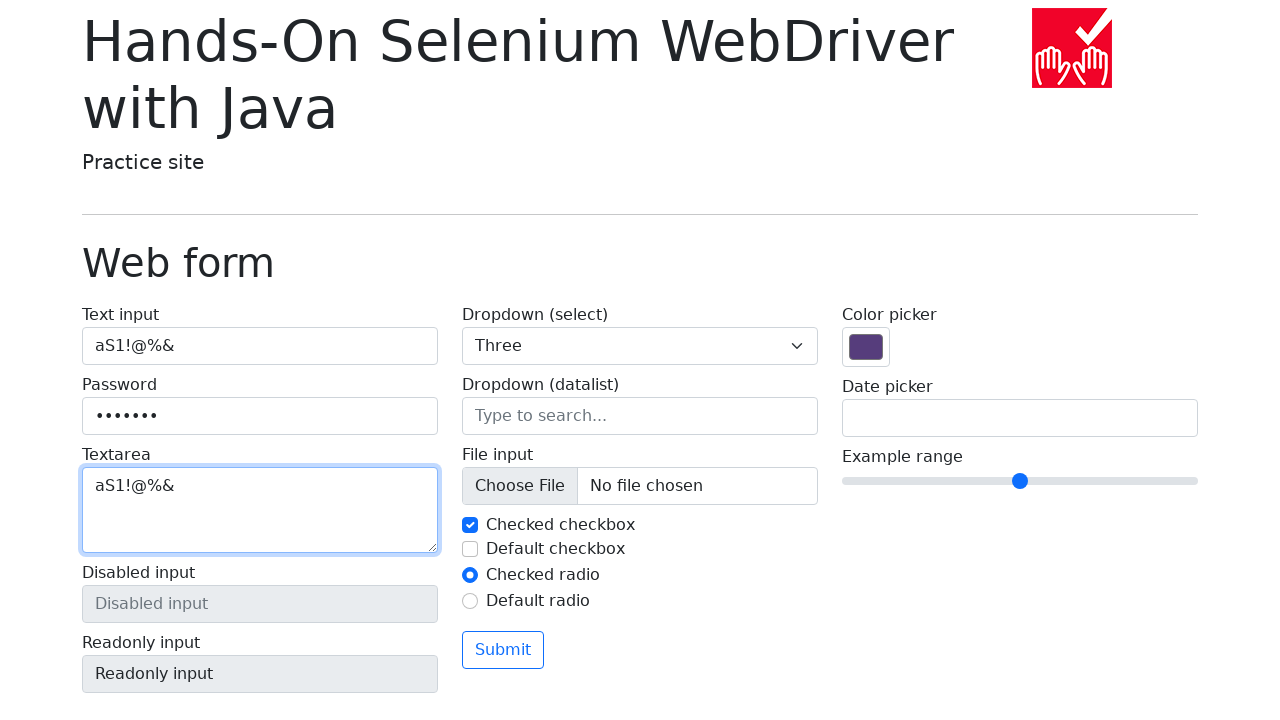

Clicked on datalist input field at (640, 416) on input[name='my-datalist']
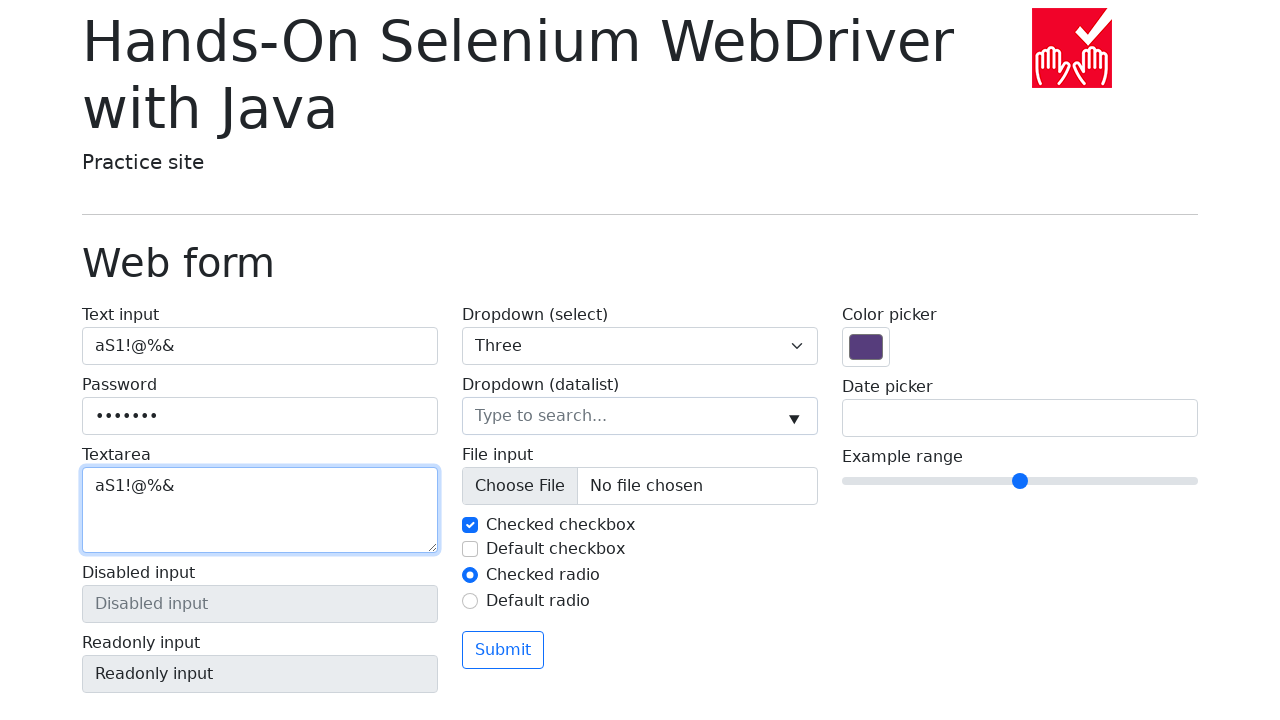

Filled datalist with 'San Francisco' on input[name='my-datalist']
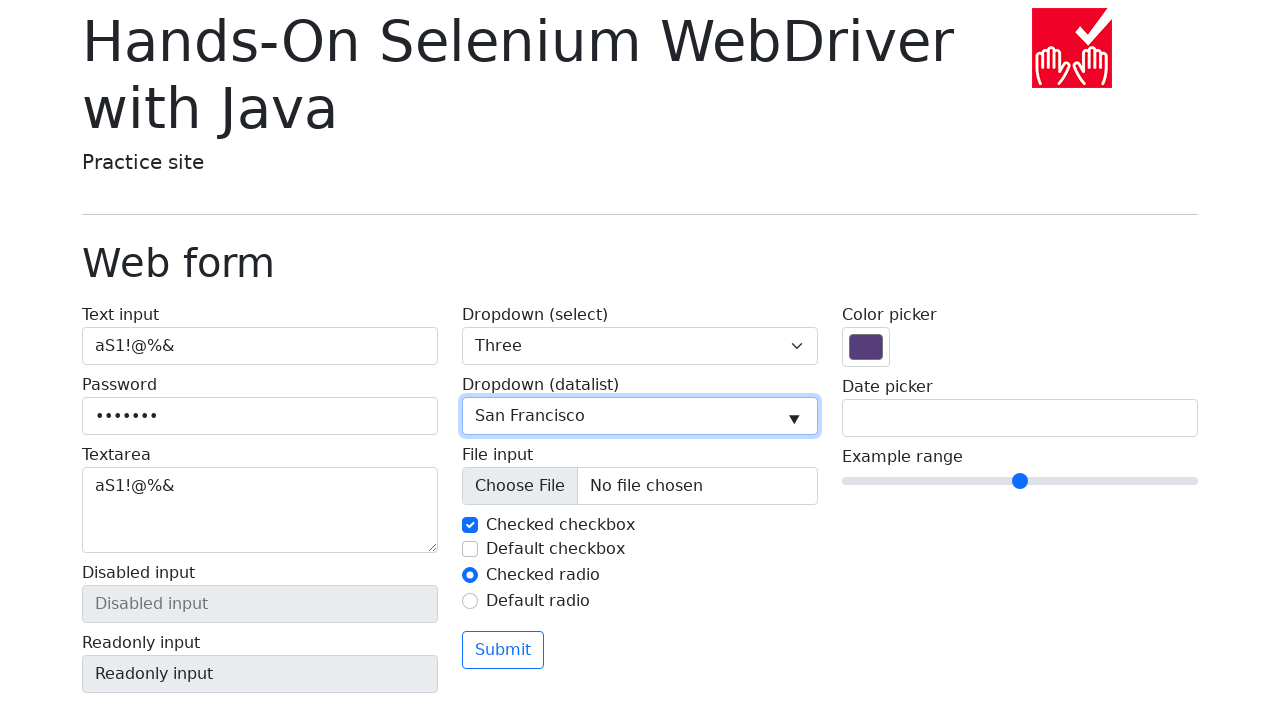

Cleared datalist input on input[name='my-datalist']
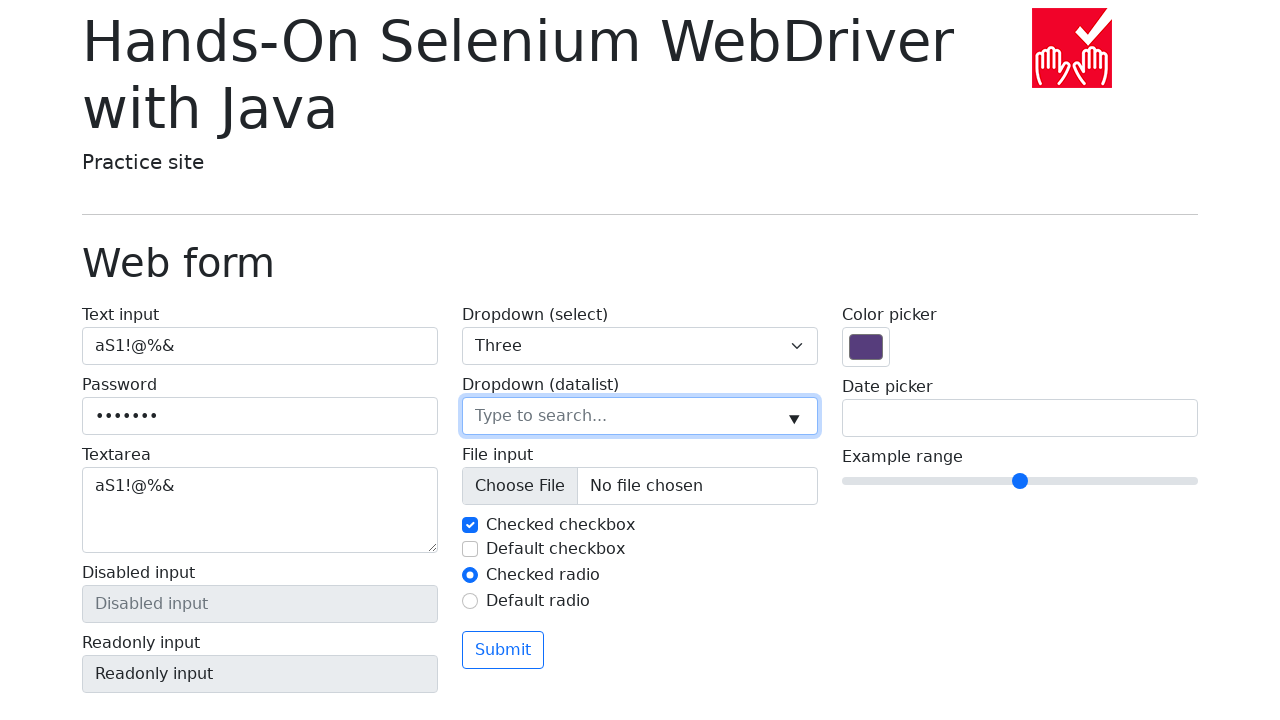

Filled datalist with 'New York' on input[name='my-datalist']
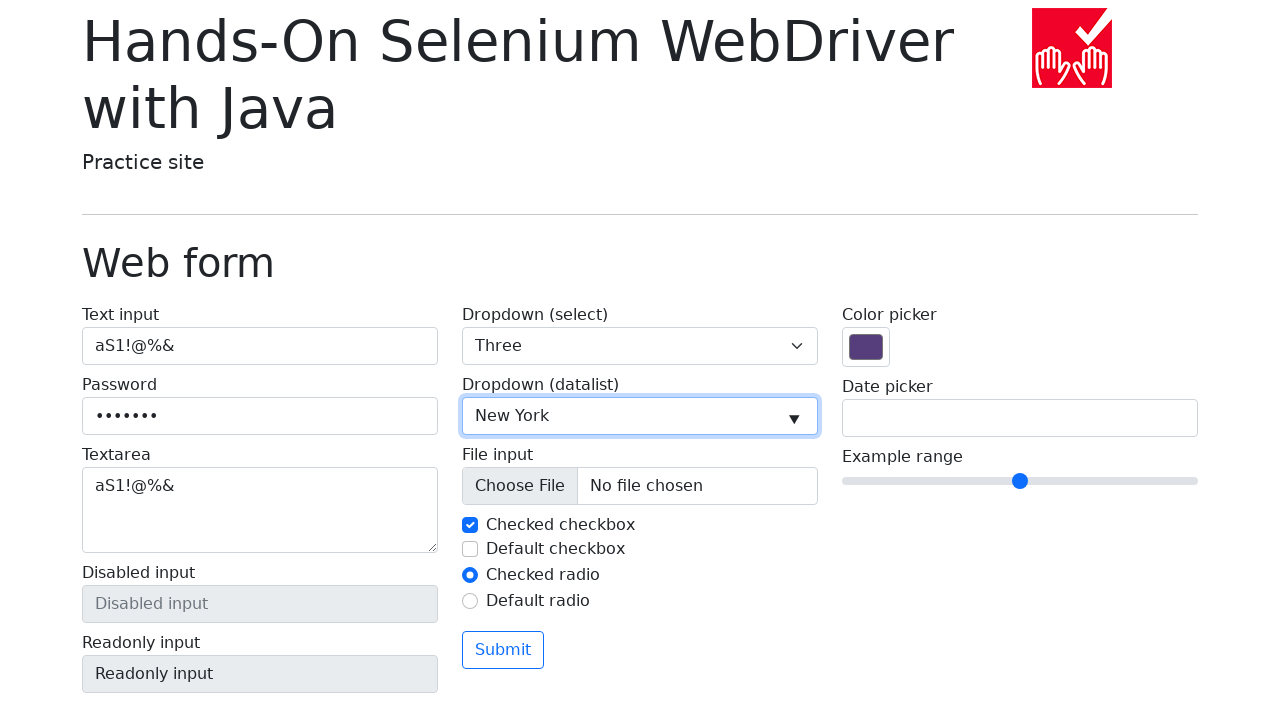

Cleared datalist input on input[name='my-datalist']
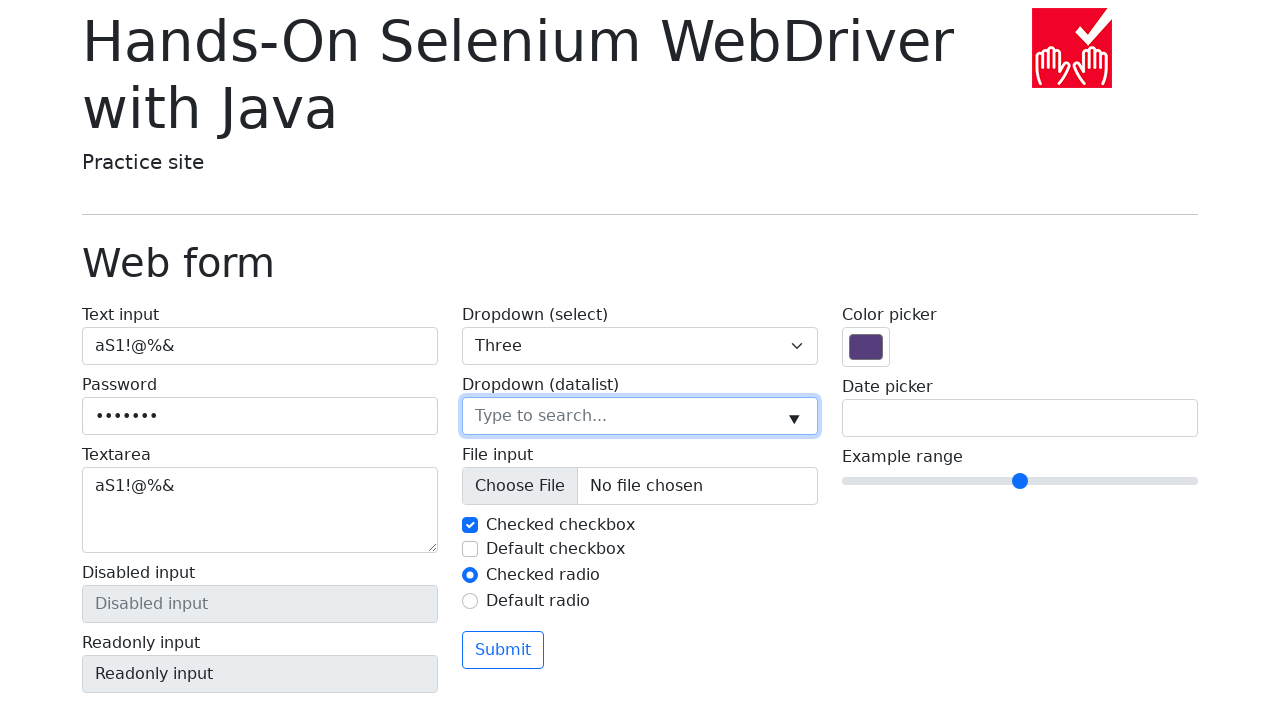

Filled datalist with 'Seattle' on input[name='my-datalist']
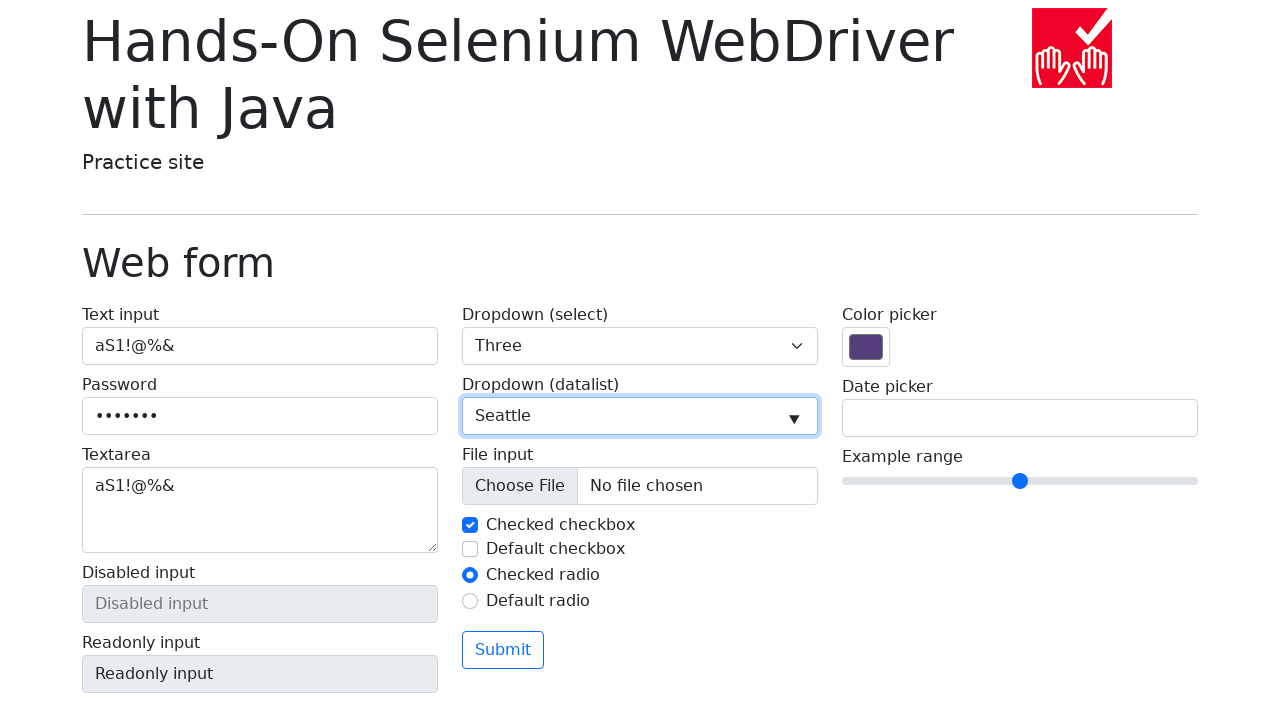

Cleared datalist input on input[name='my-datalist']
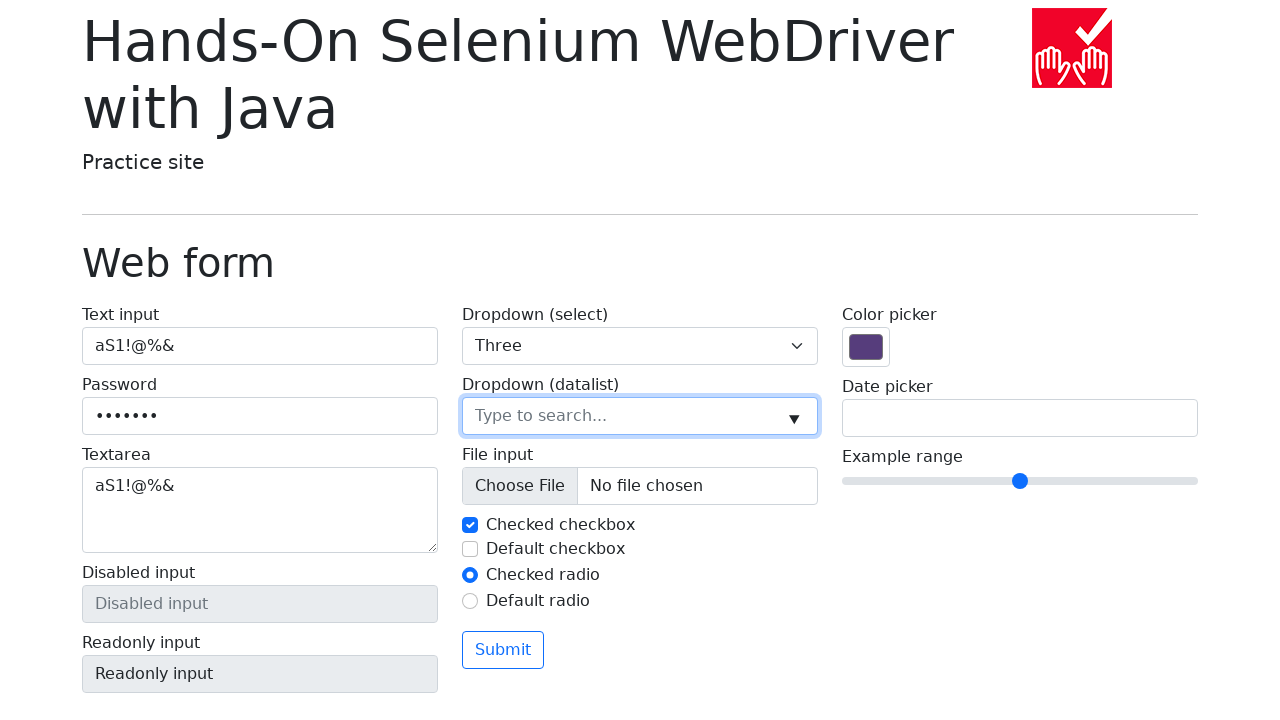

Filled datalist with 'Los Angeles' on input[name='my-datalist']
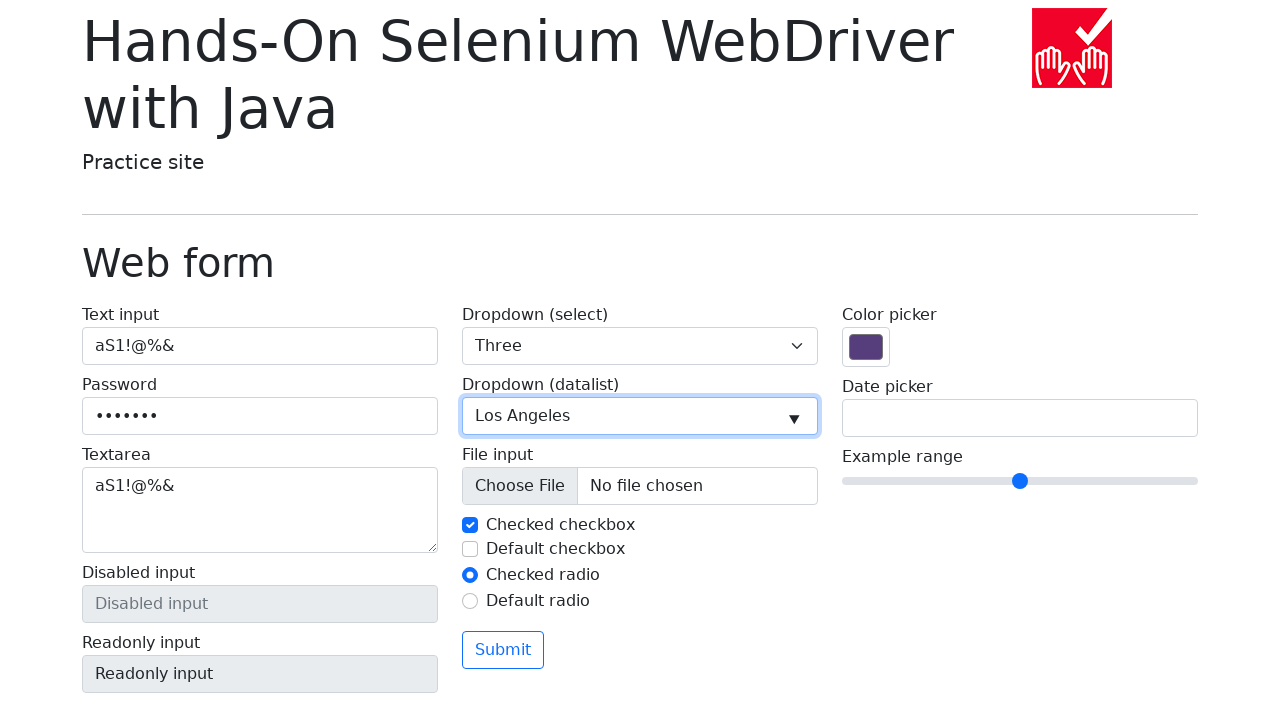

Cleared datalist input on input[name='my-datalist']
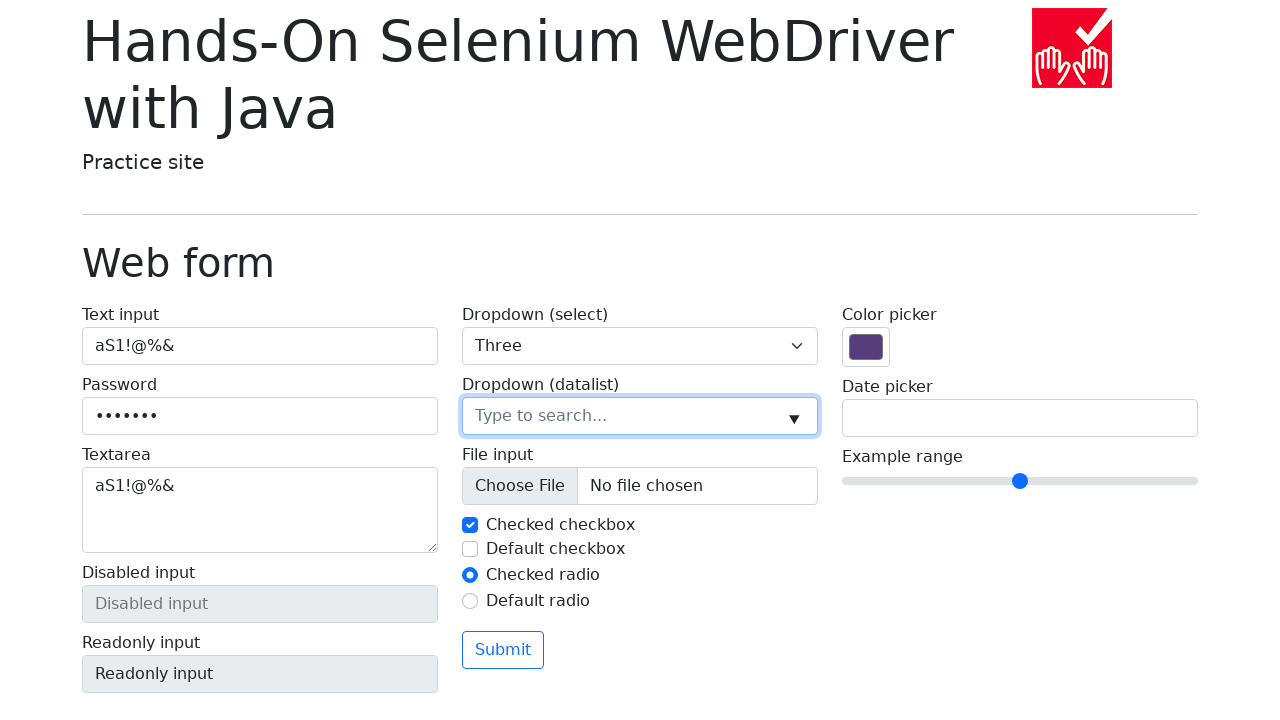

Filled datalist with 'Chicago' on input[name='my-datalist']
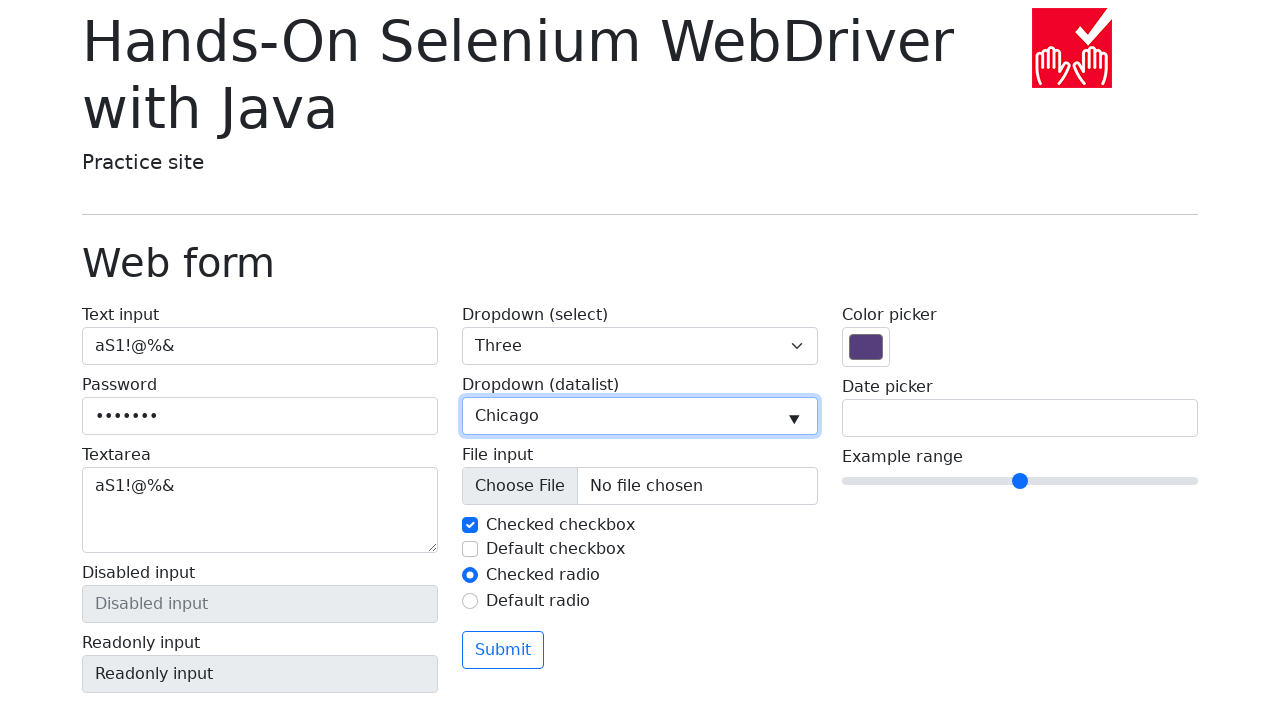

Unchecked checkbox #my-check-1 at (470, 525) on #my-check-1
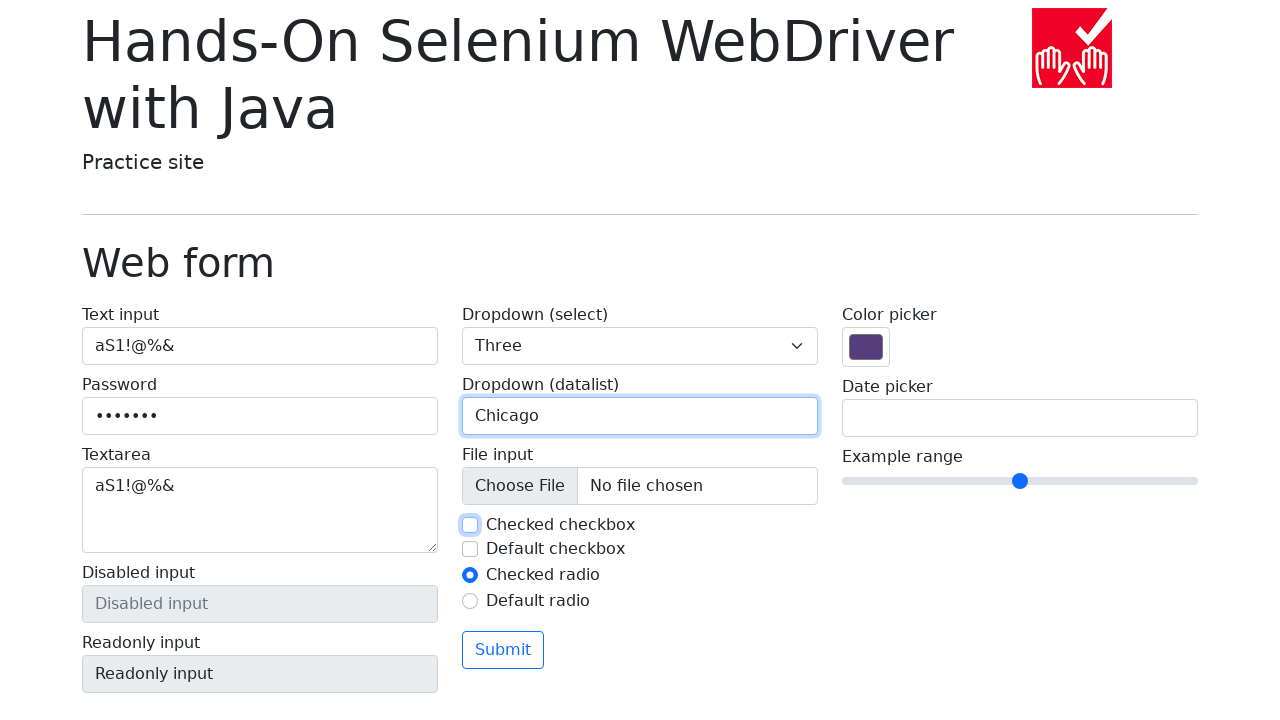

Checked checkbox #my-check-1 again at (470, 525) on #my-check-1
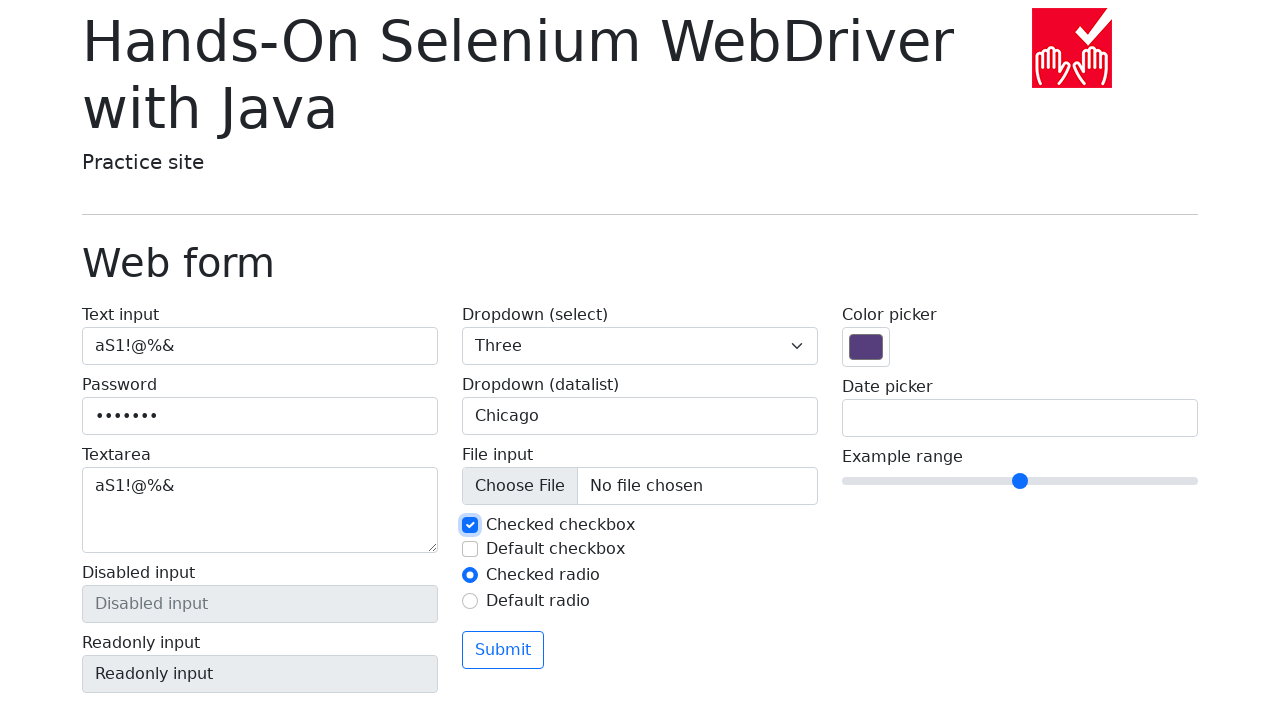

Checked checkbox #my-check-2 at (470, 549) on #my-check-2
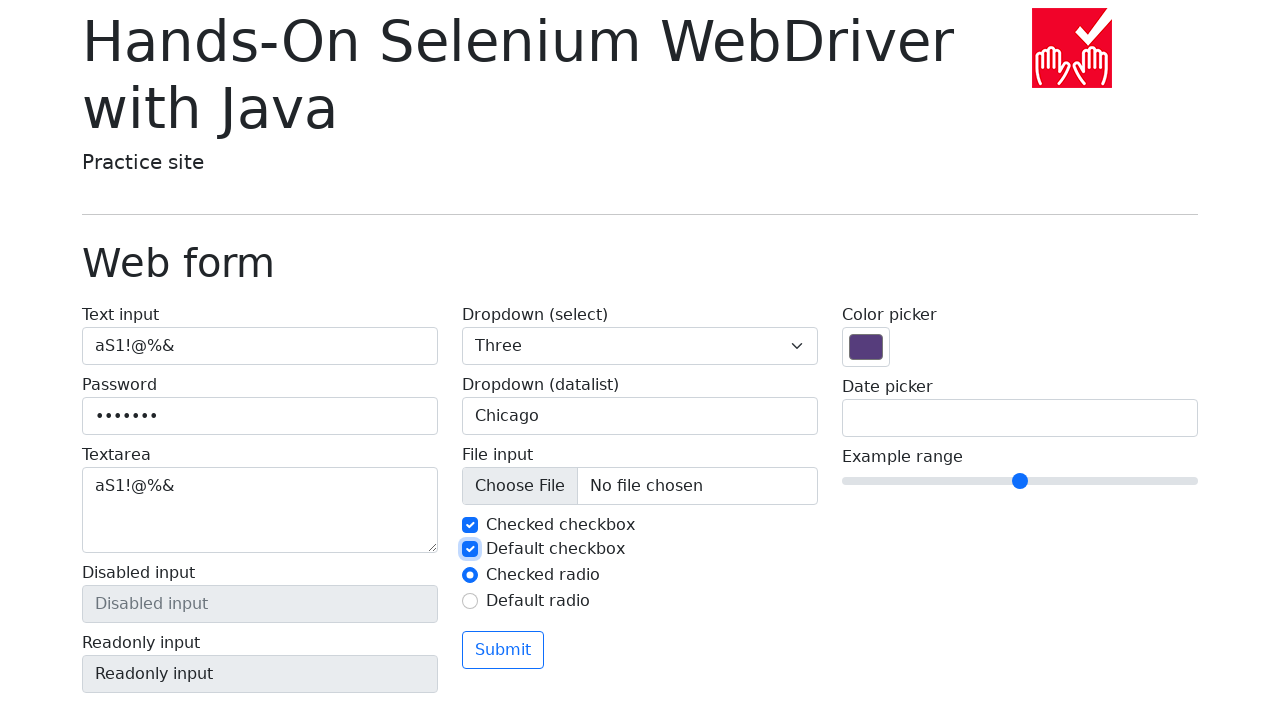

Unchecked checkbox #my-check-2 at (470, 549) on #my-check-2
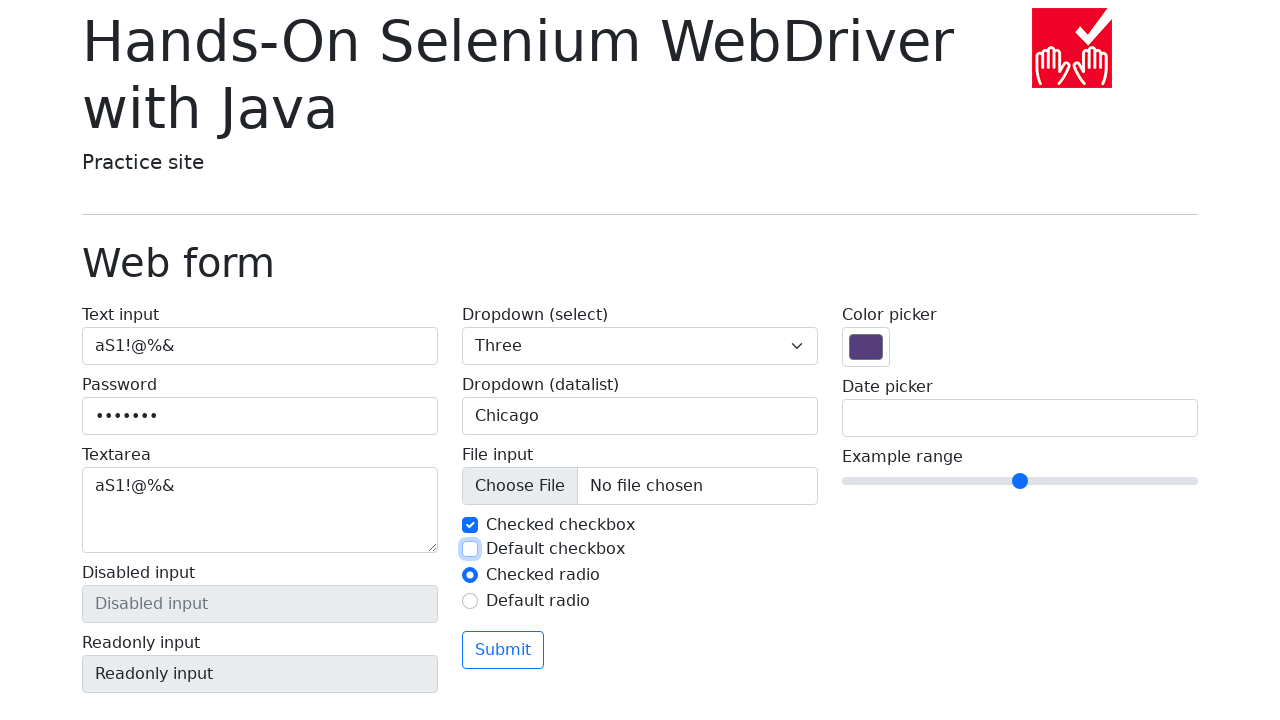

Selected radio button #my-radio-2 at (470, 601) on #my-radio-2
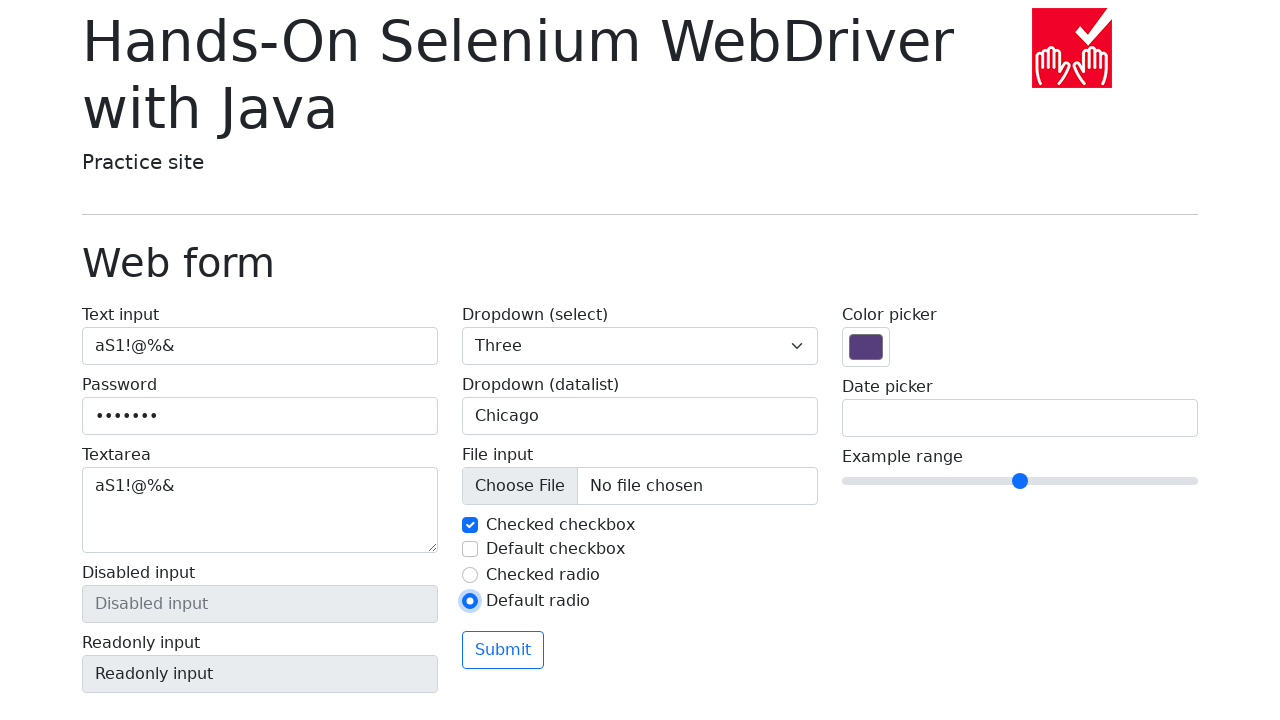

Opened color picker at (866, 347) on input[name='my-colors']
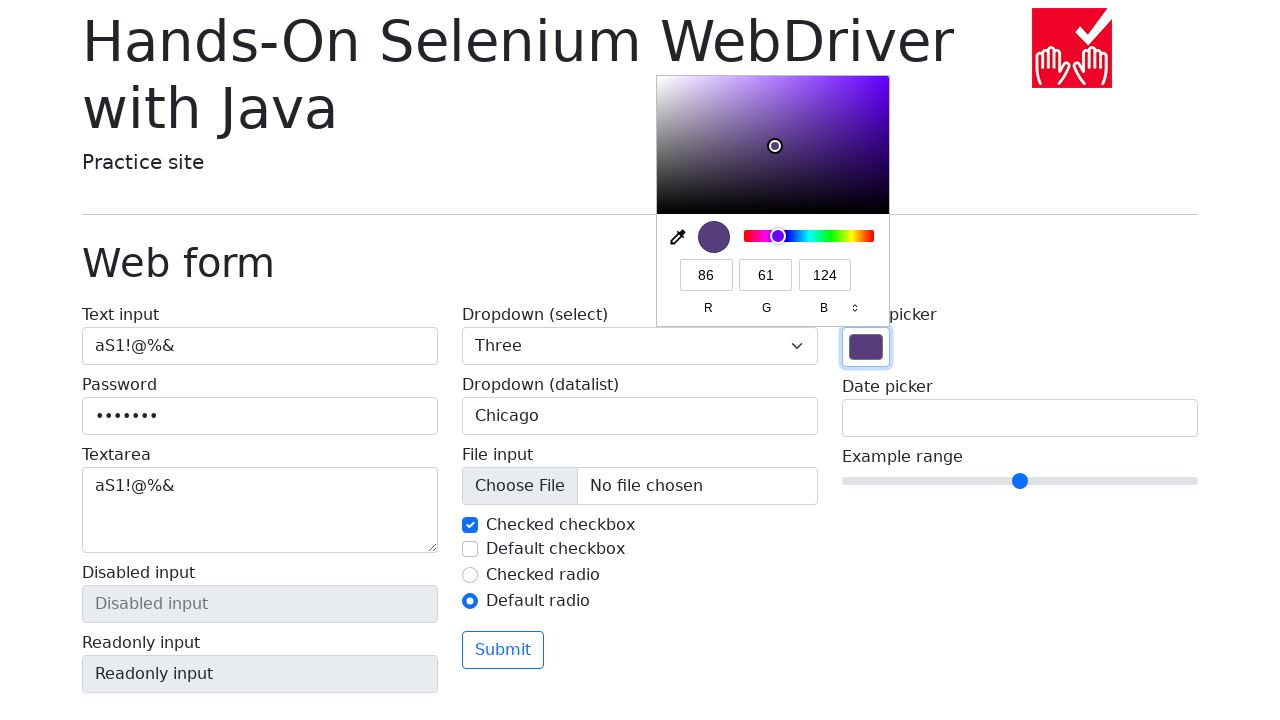

Opened date picker at (1020, 418) on input[name='my-date']
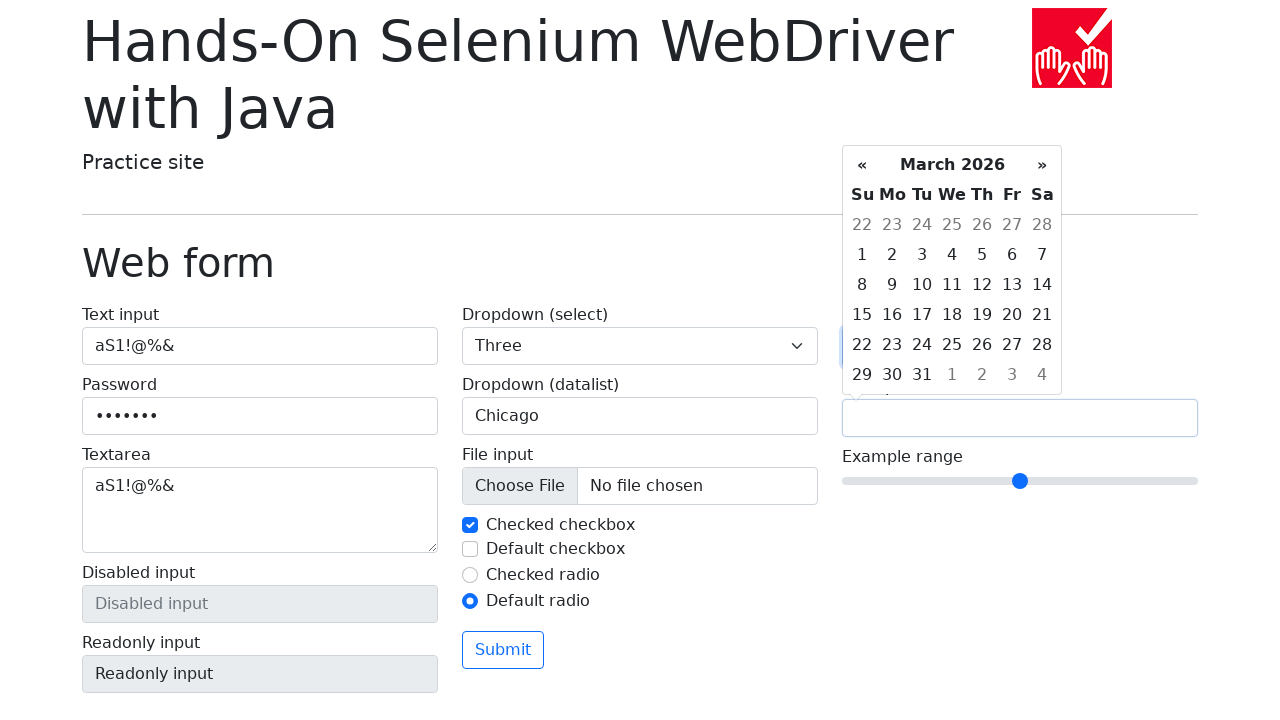

Clicked previous month button in date picker (iteration 1/5) at (862, 165) on xpath=//div[@class='datepicker-days']/descendant::th[@class='prev']
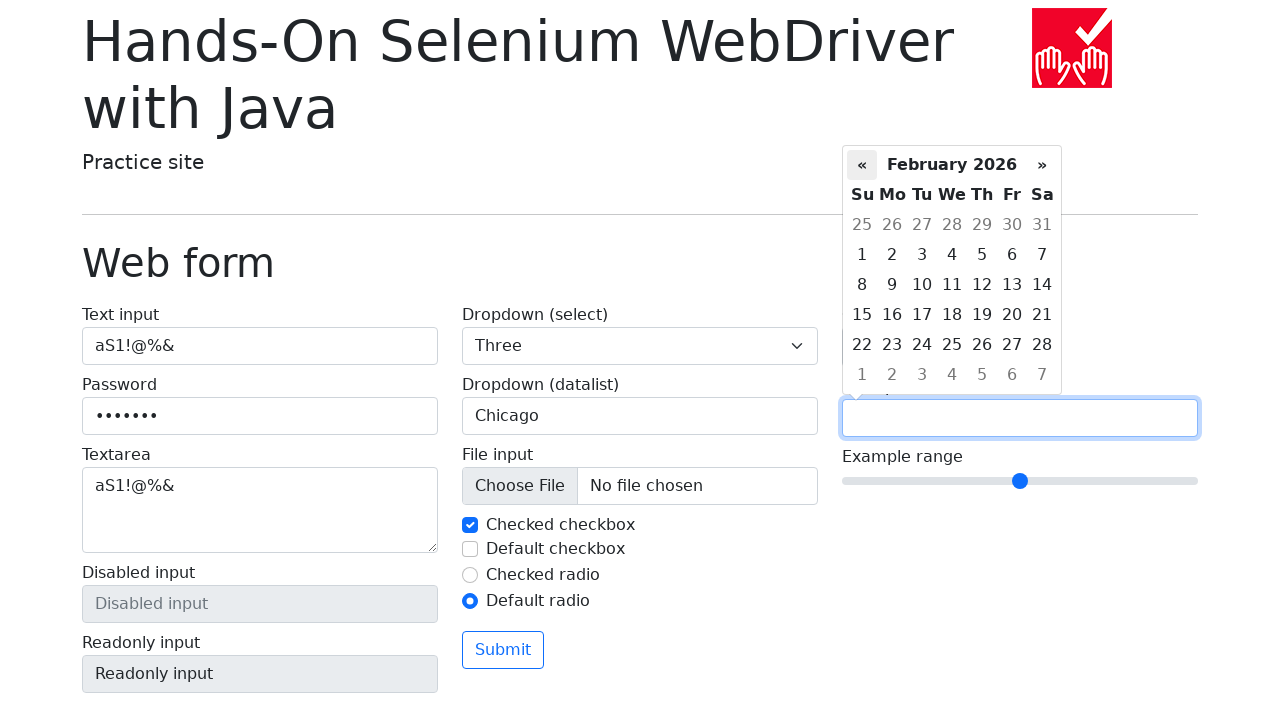

Clicked previous month button in date picker (iteration 2/5) at (862, 165) on xpath=//div[@class='datepicker-days']/descendant::th[@class='prev']
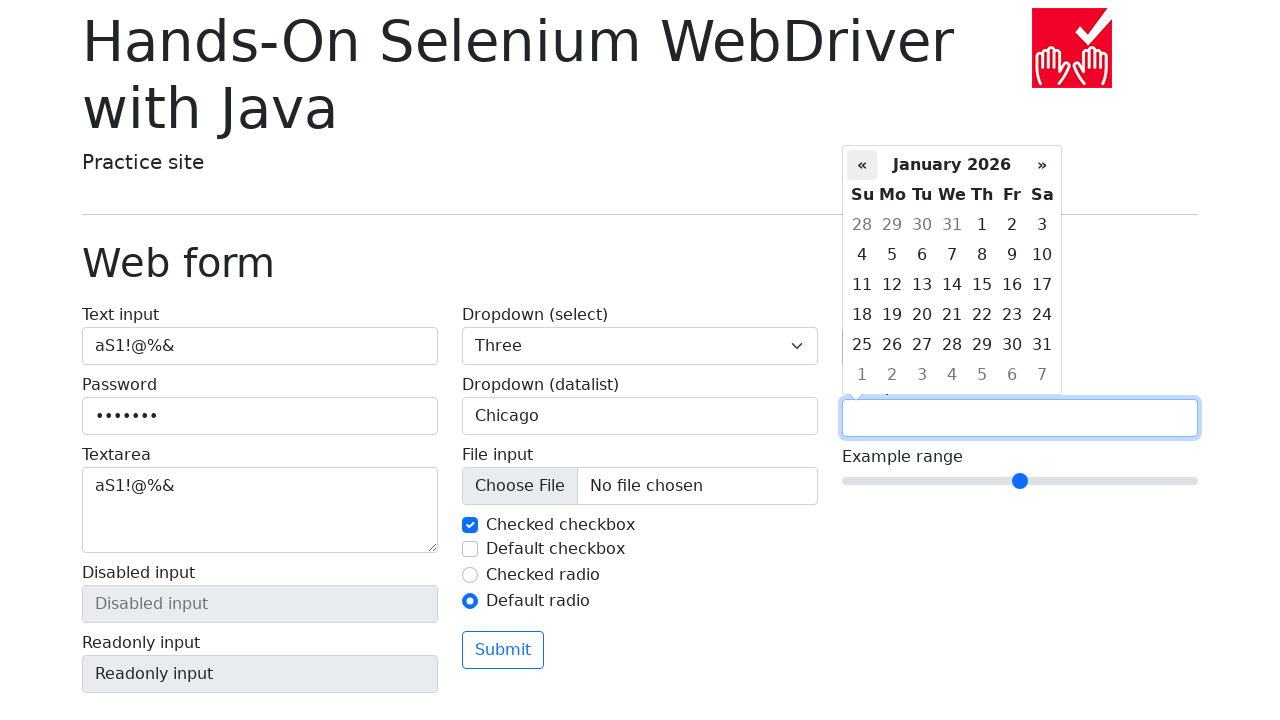

Clicked previous month button in date picker (iteration 3/5) at (862, 165) on xpath=//div[@class='datepicker-days']/descendant::th[@class='prev']
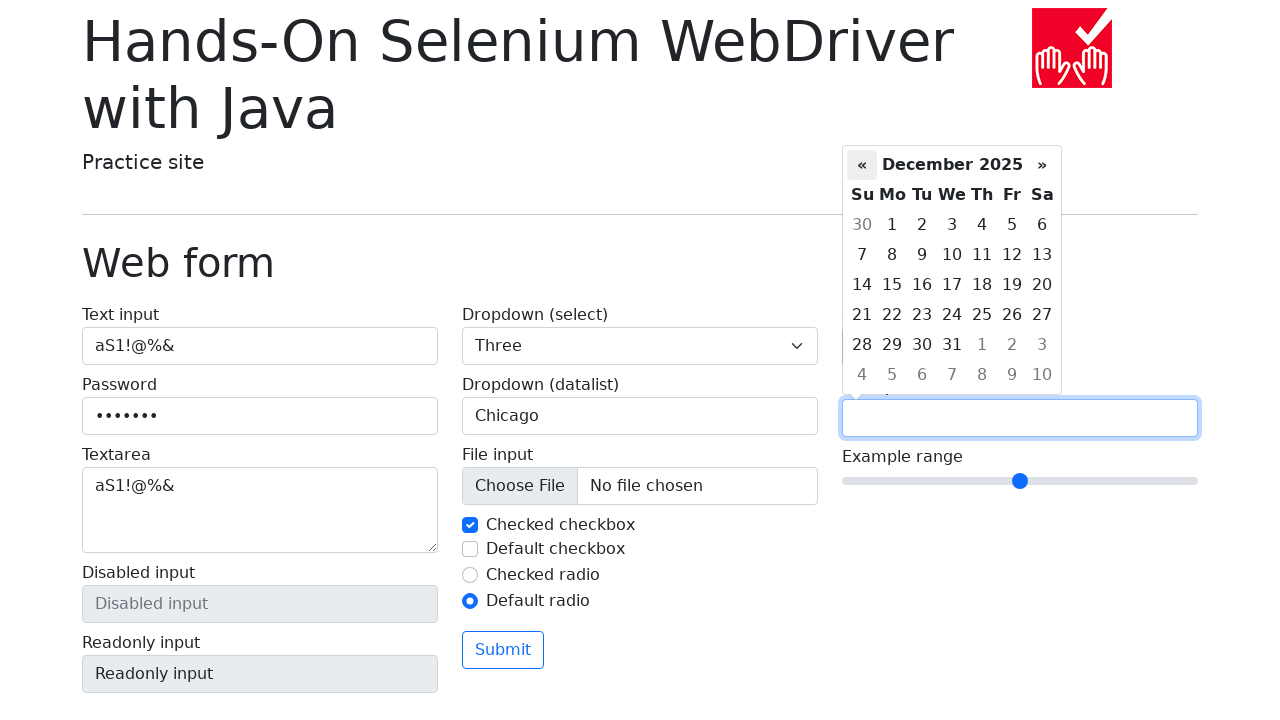

Clicked previous month button in date picker (iteration 4/5) at (862, 165) on xpath=//div[@class='datepicker-days']/descendant::th[@class='prev']
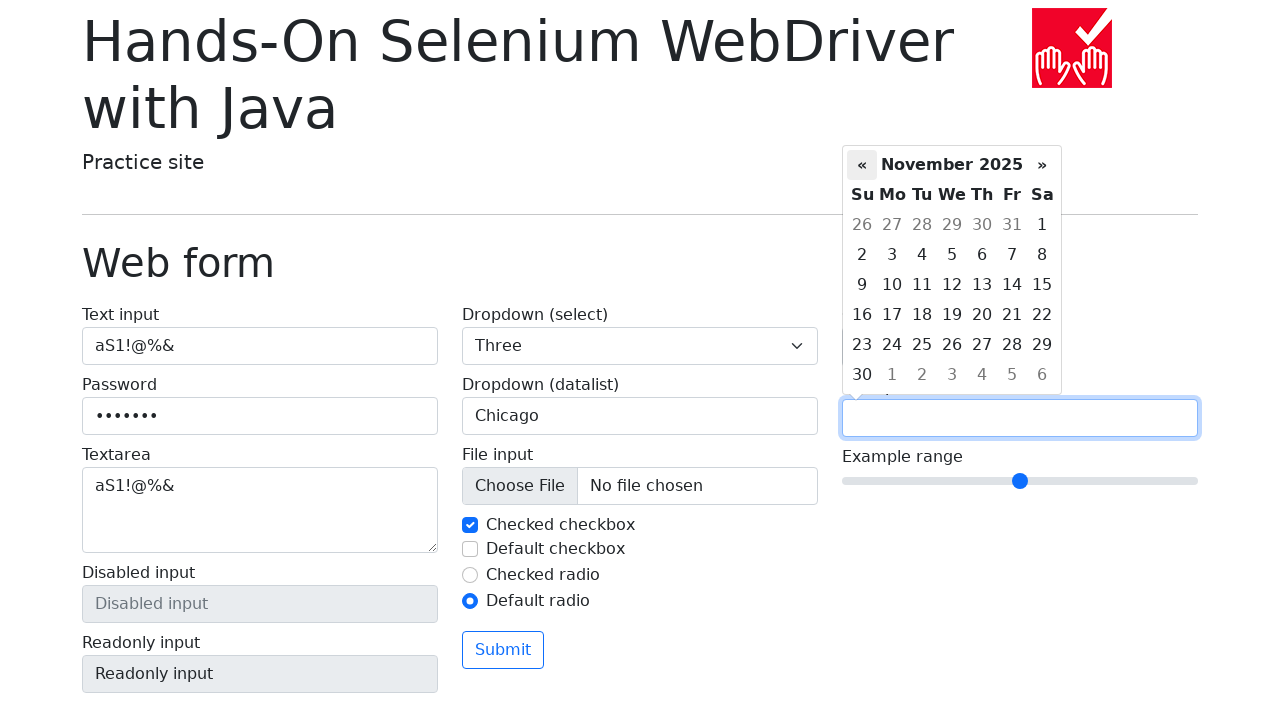

Clicked previous month button in date picker (iteration 5/5) at (862, 165) on xpath=//div[@class='datepicker-days']/descendant::th[@class='prev']
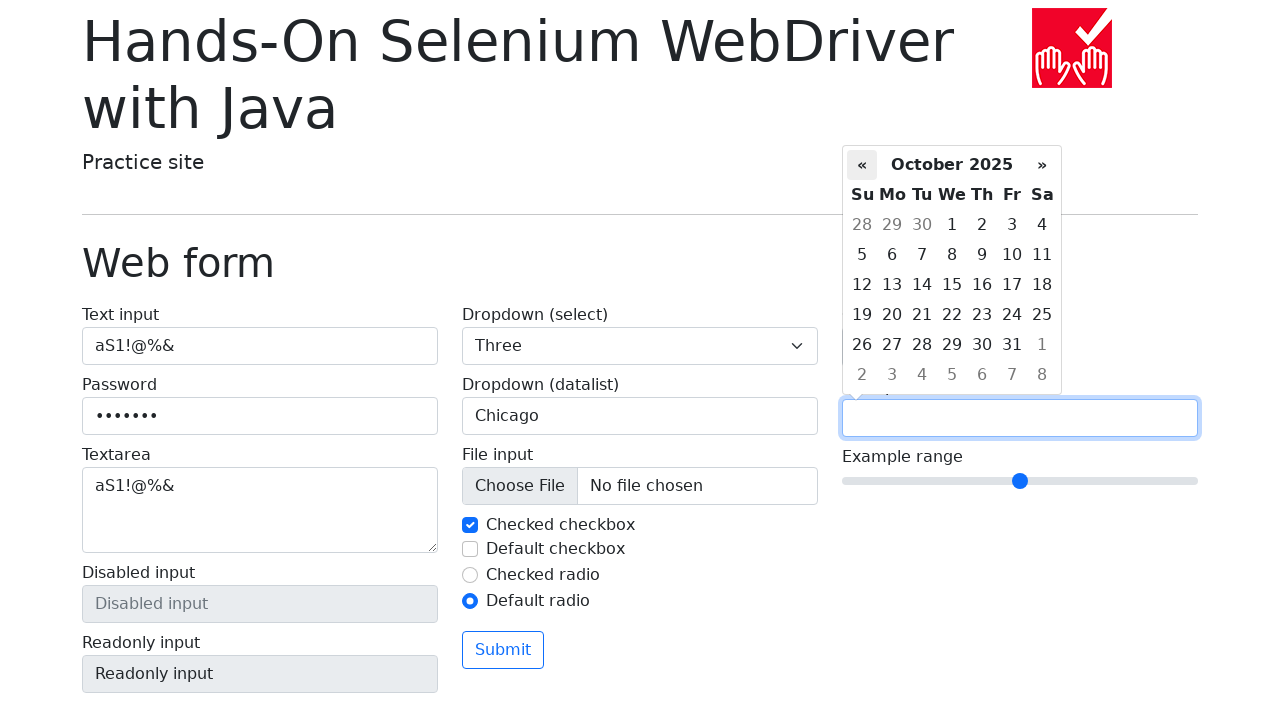

Clicked next month button in date picker (iteration 1/5) at (1042, 165) on xpath=//div[@class='datepicker-days']/descendant::th[@class='next']
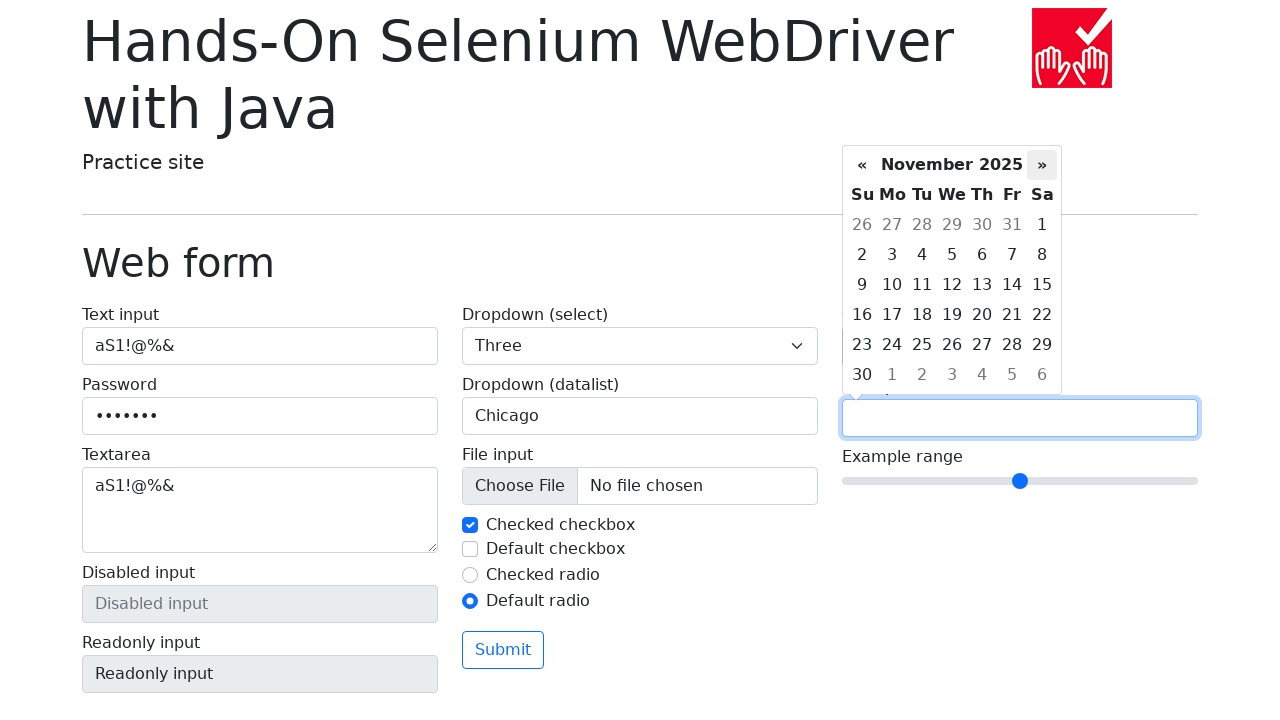

Clicked next month button in date picker (iteration 2/5) at (1042, 165) on xpath=//div[@class='datepicker-days']/descendant::th[@class='next']
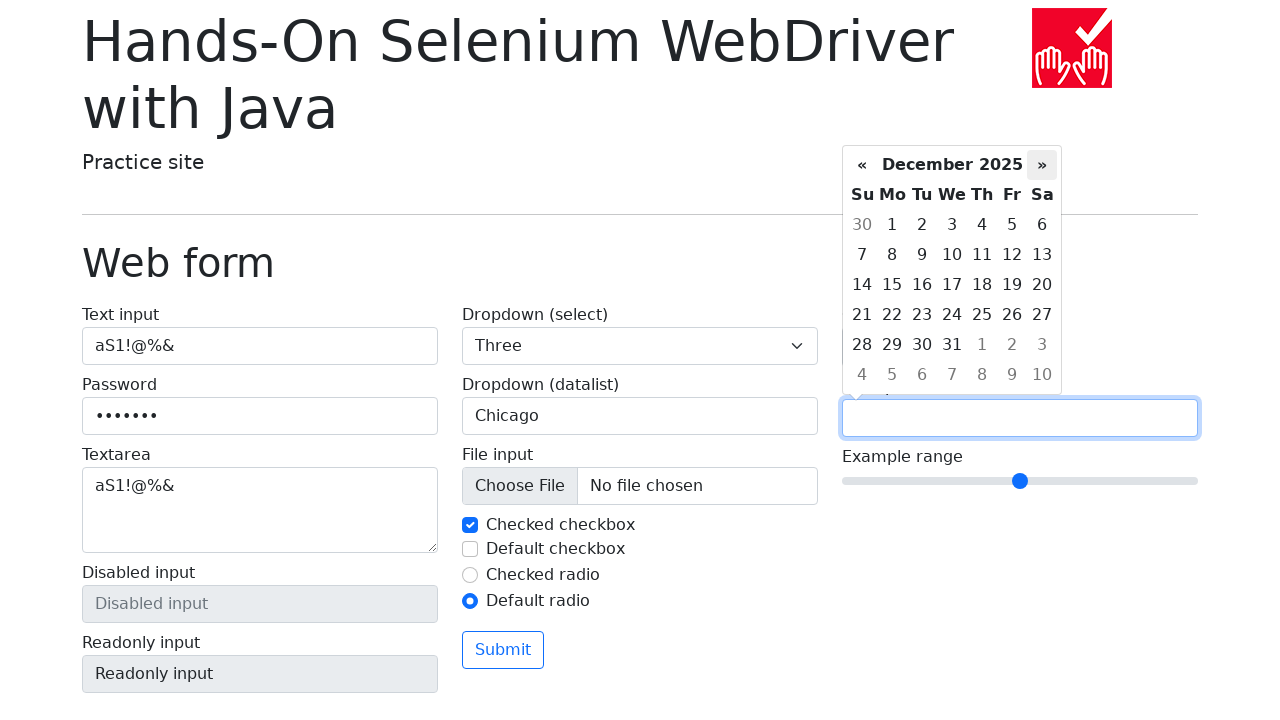

Clicked next month button in date picker (iteration 3/5) at (1042, 165) on xpath=//div[@class='datepicker-days']/descendant::th[@class='next']
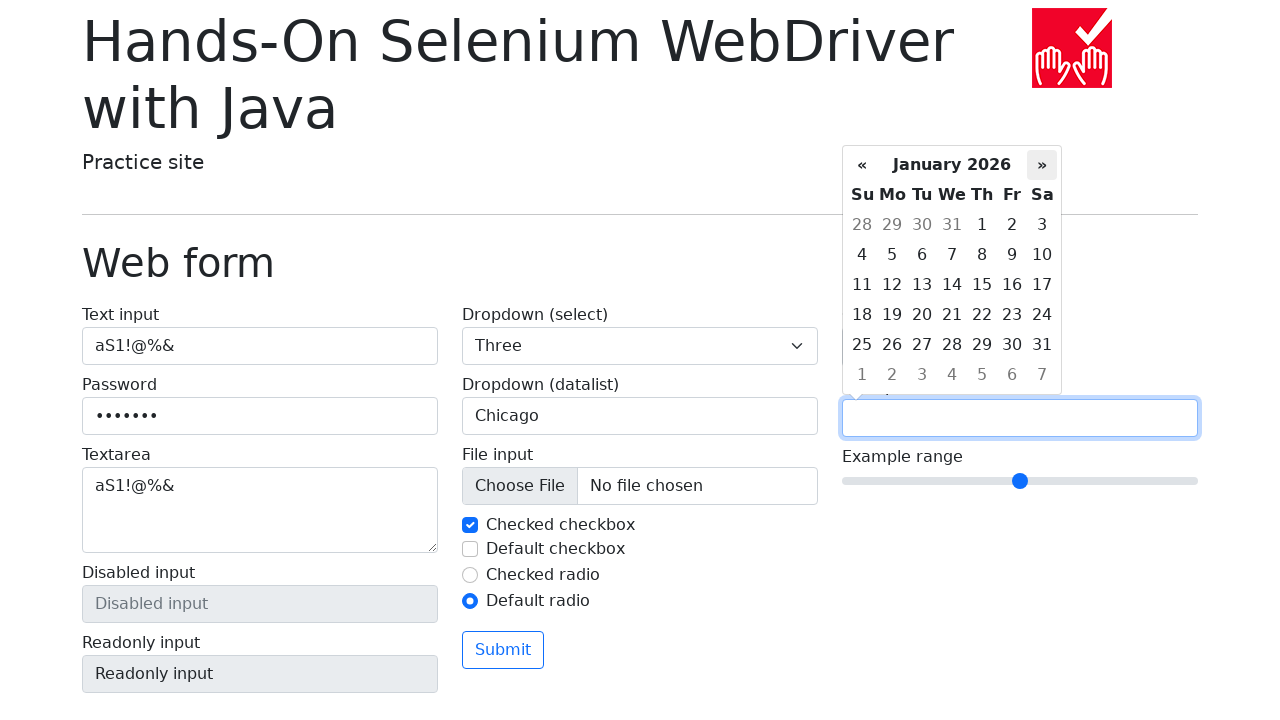

Clicked next month button in date picker (iteration 4/5) at (1042, 165) on xpath=//div[@class='datepicker-days']/descendant::th[@class='next']
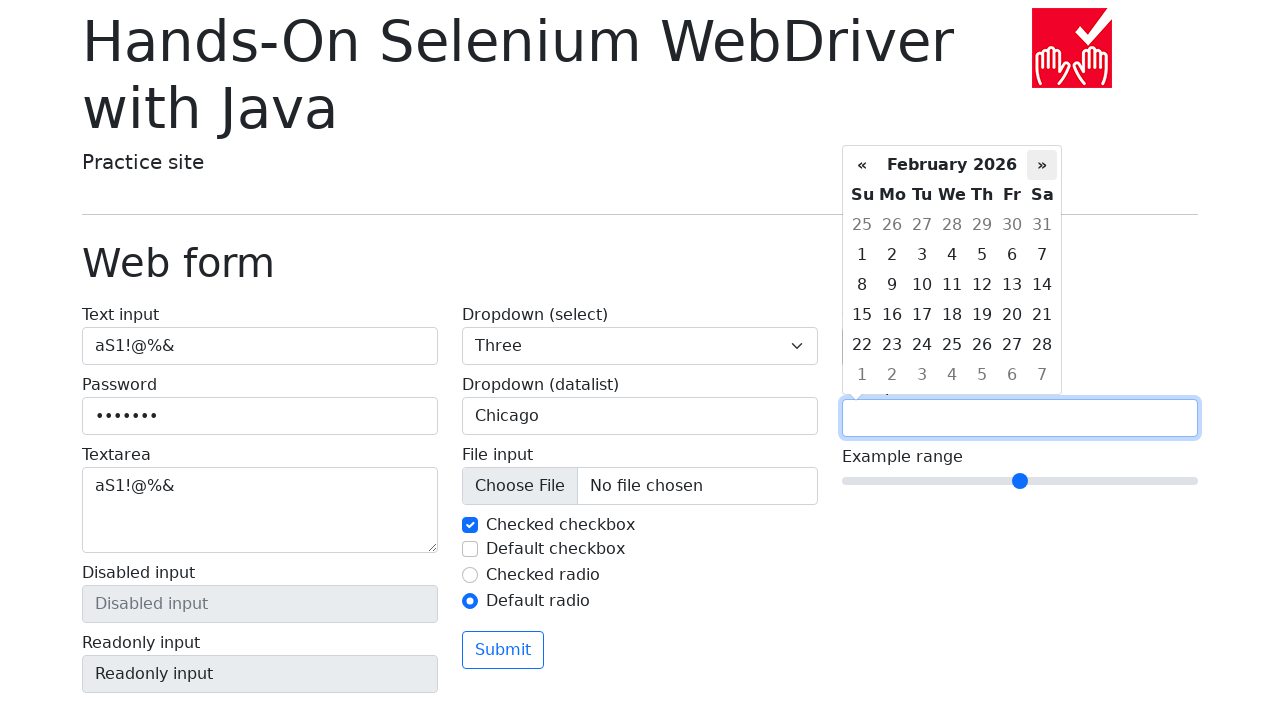

Clicked next month button in date picker (iteration 5/5) at (1042, 165) on xpath=//div[@class='datepicker-days']/descendant::th[@class='next']
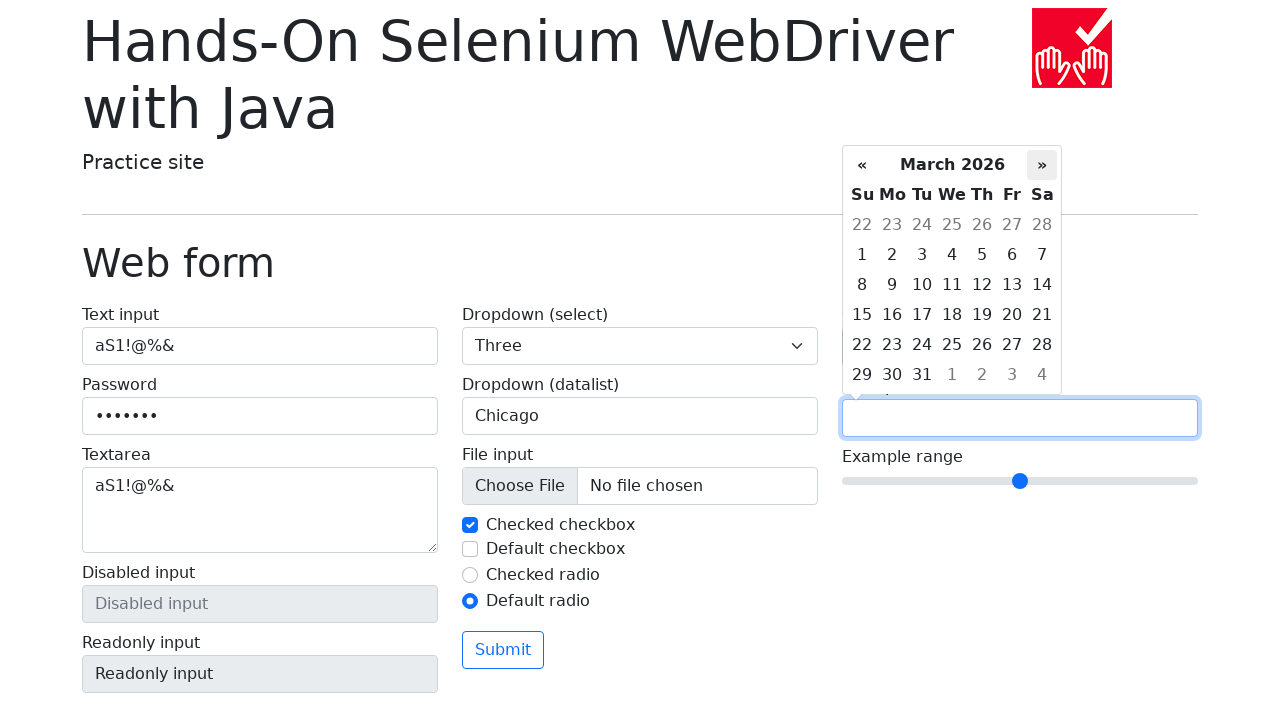

Selected day 2 from date picker at (892, 255) on xpath=//div[@class='datepicker-days']/descendant::td[text()='2' and @class='day'
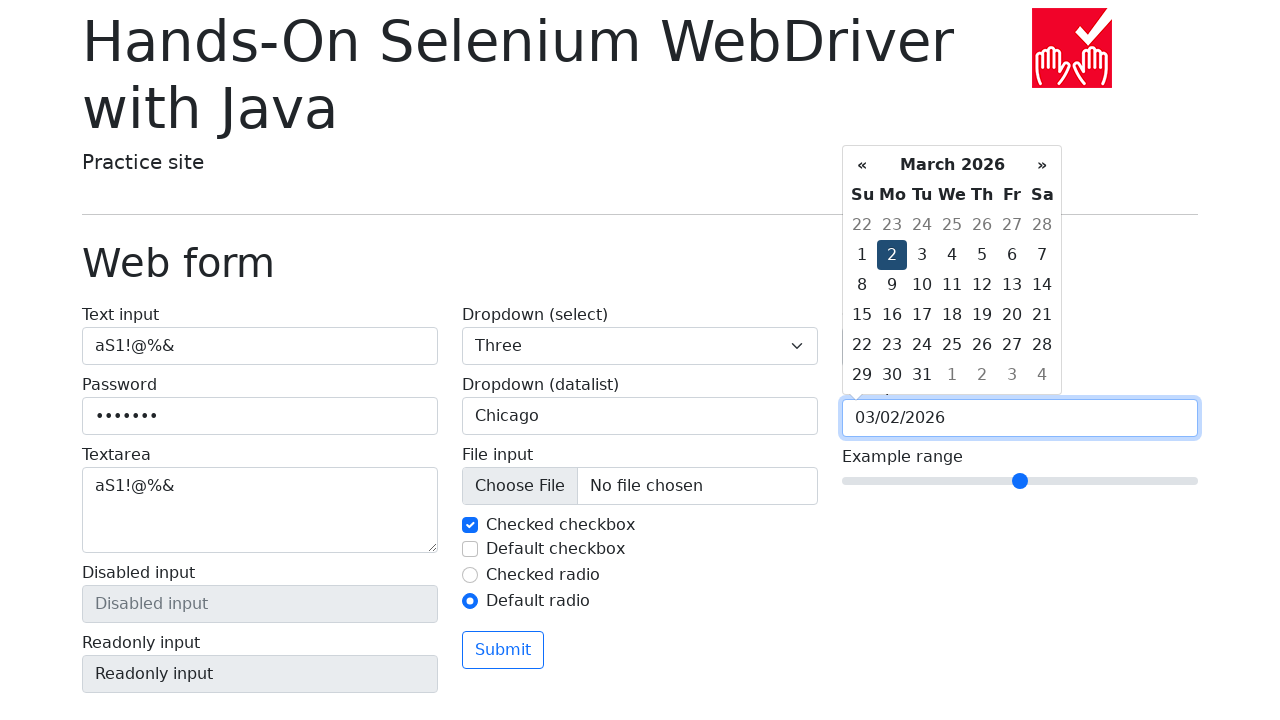

Opened month picker at (952, 165) on xpath=//div[@class='datepicker-days']/descendant::th[@class='datepicker-switch']
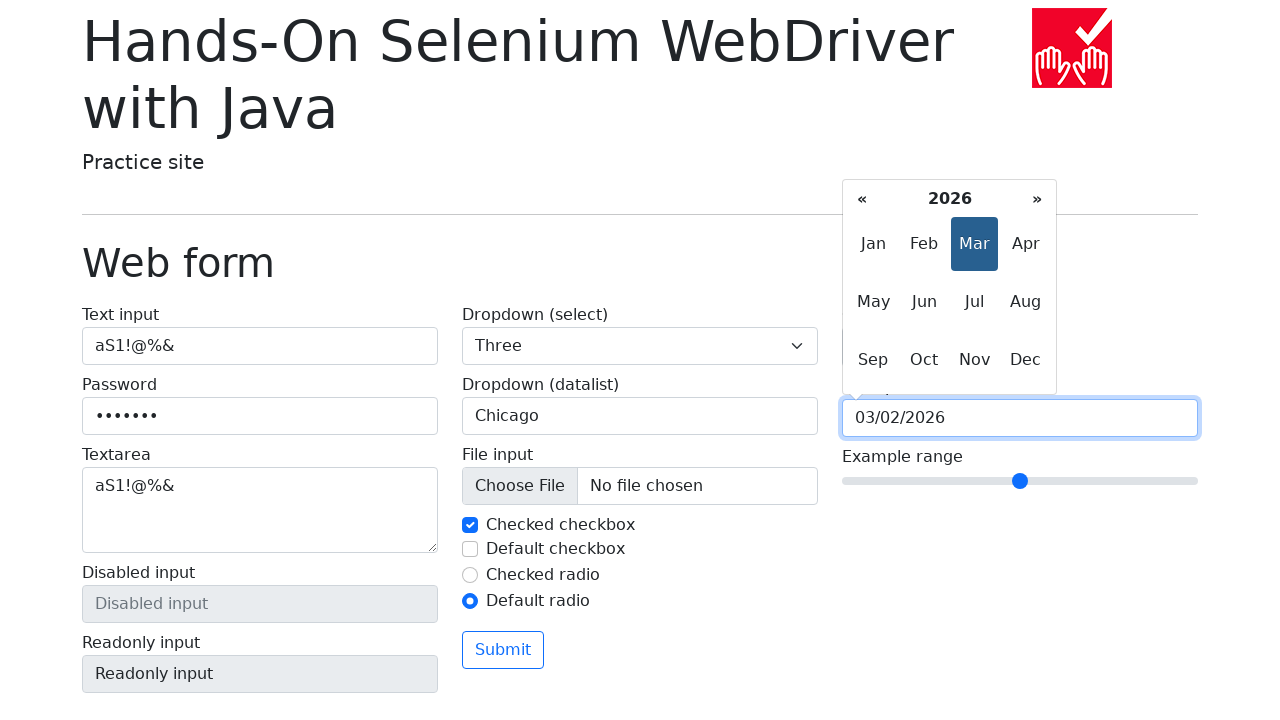

Selected June from month picker at (924, 302) on xpath=//span[text()='Jun']
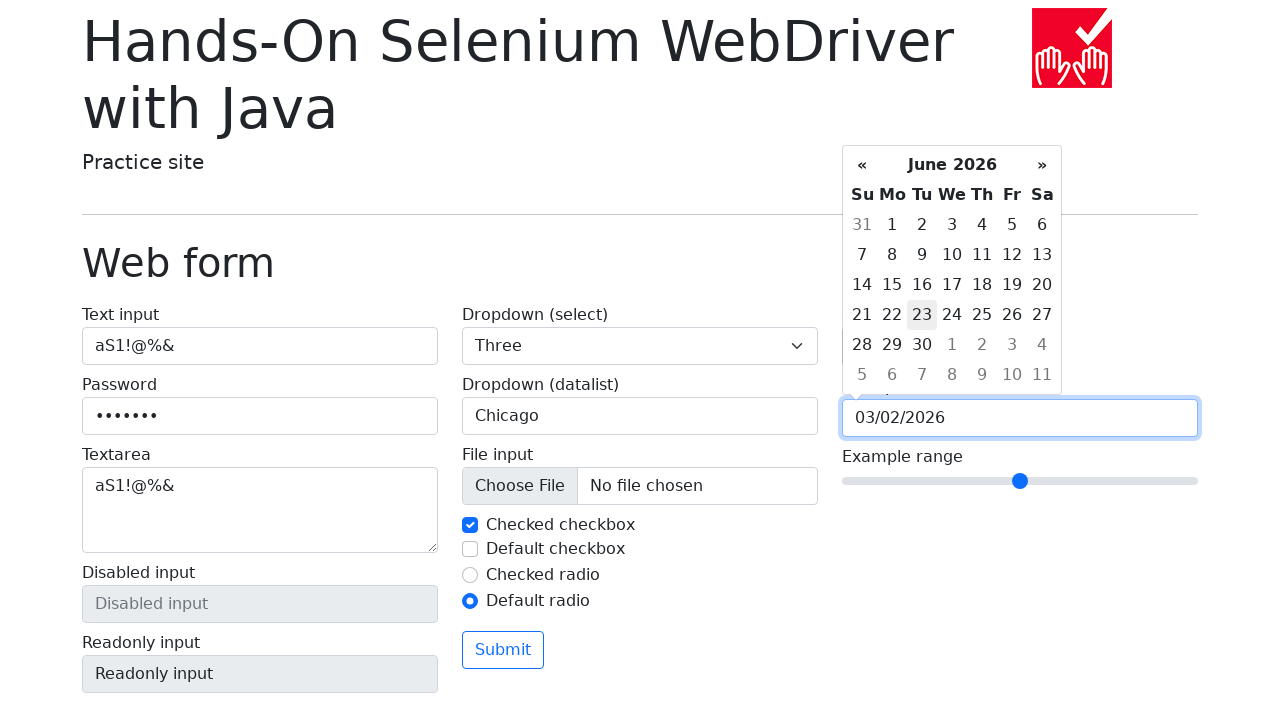

Selected radio button #my-radio-2 again at (470, 601) on #my-radio-2
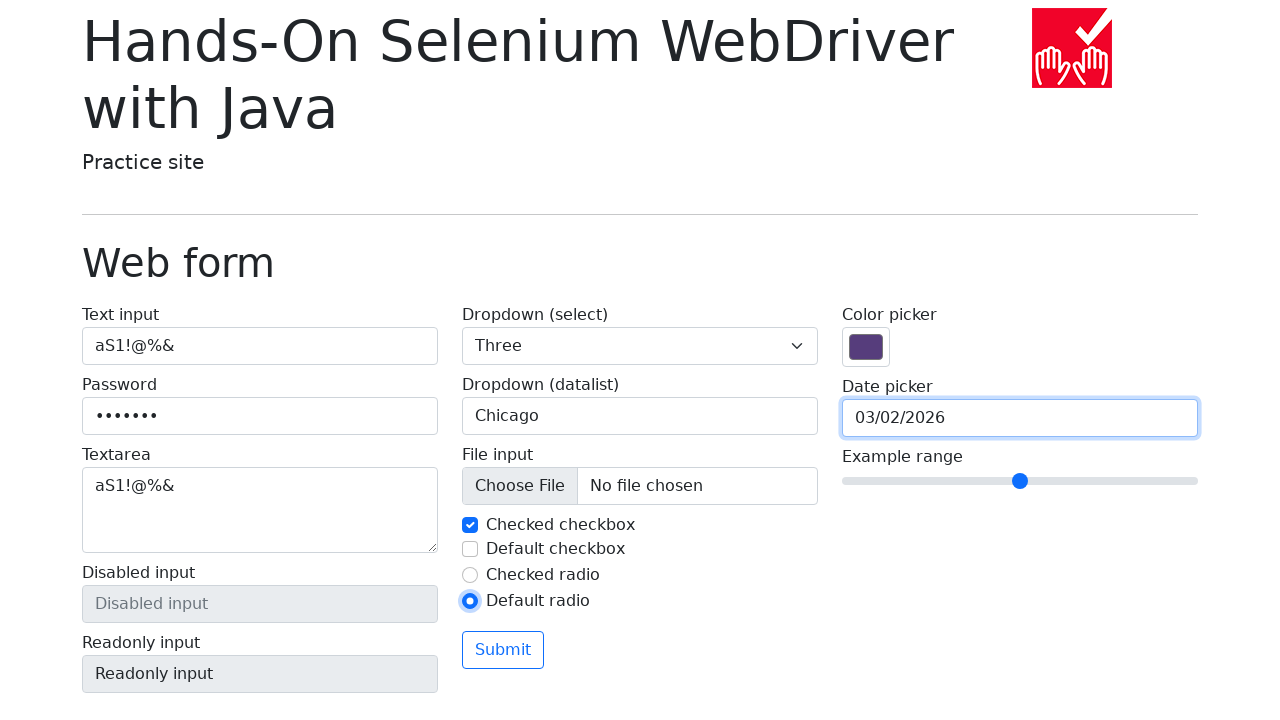

Set range slider value to 0
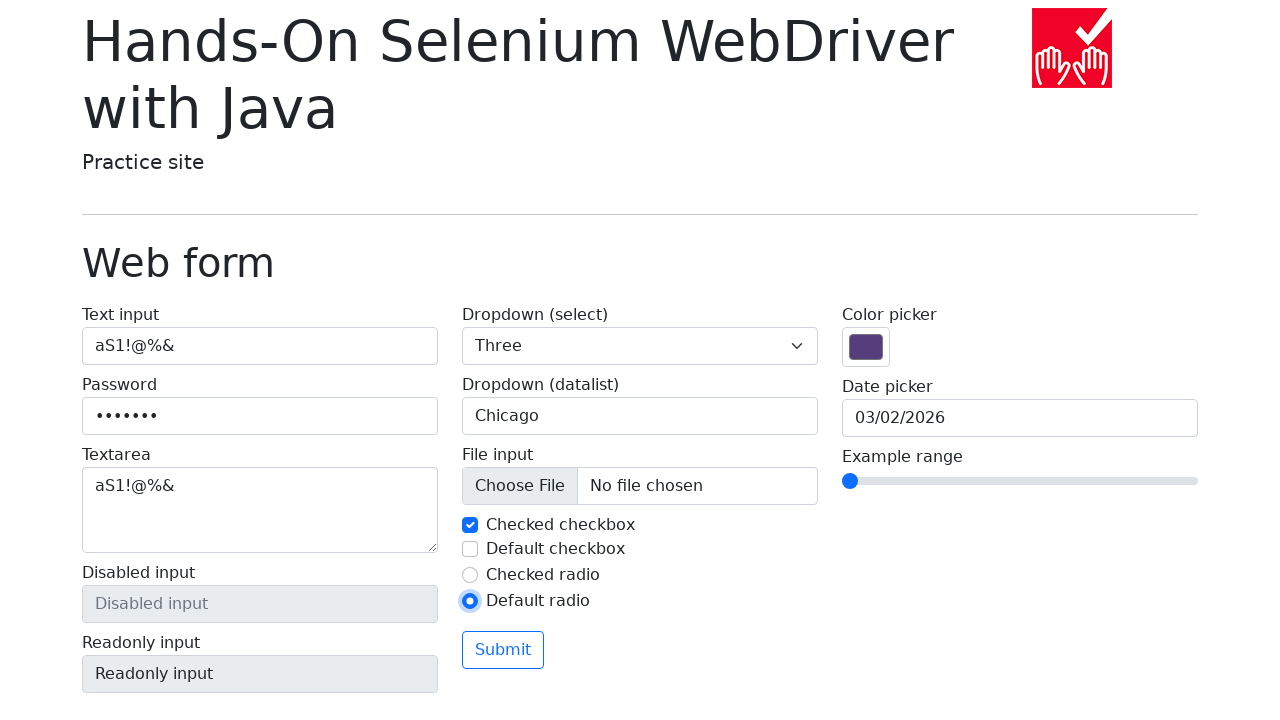

Set range slider value to 1
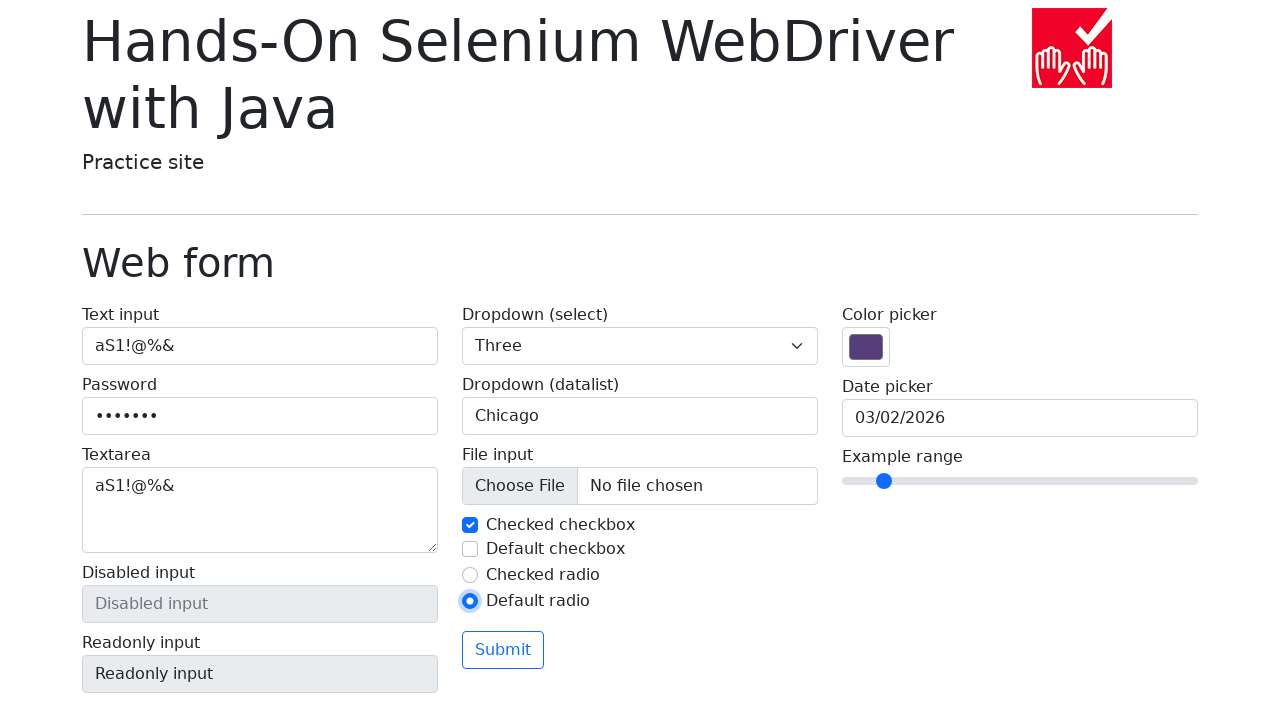

Set range slider value to 2
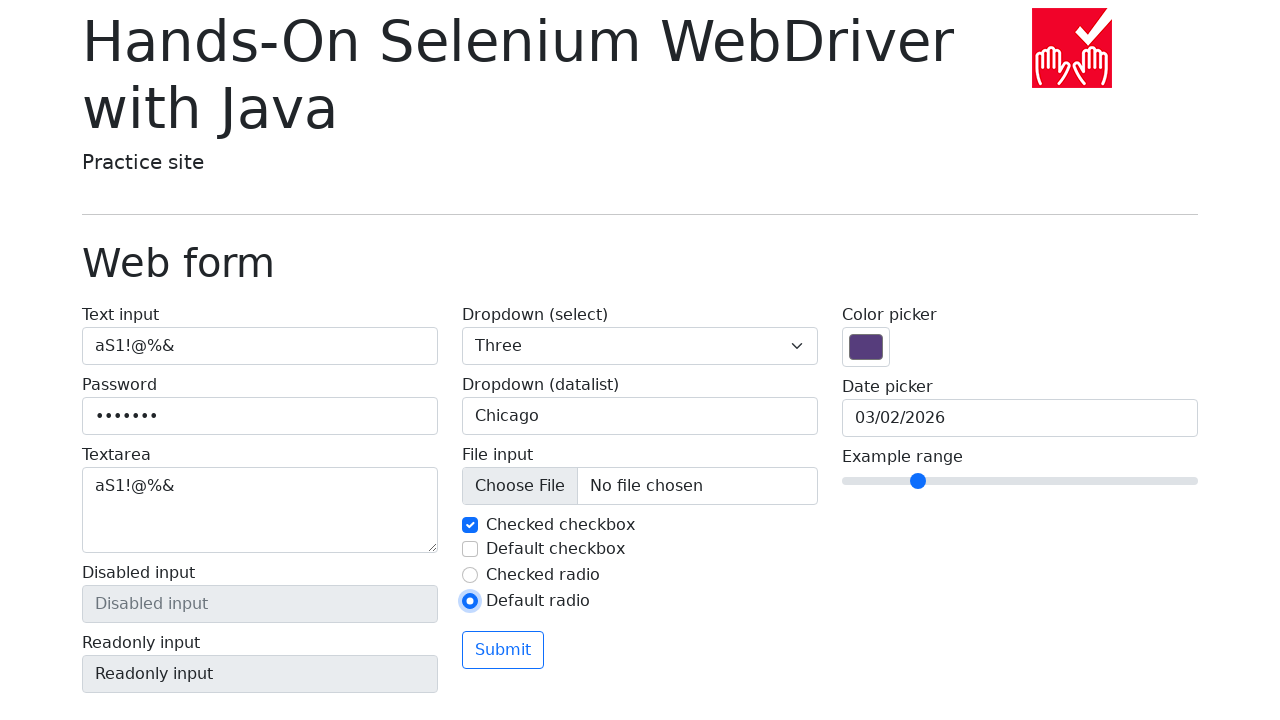

Set range slider value to 3
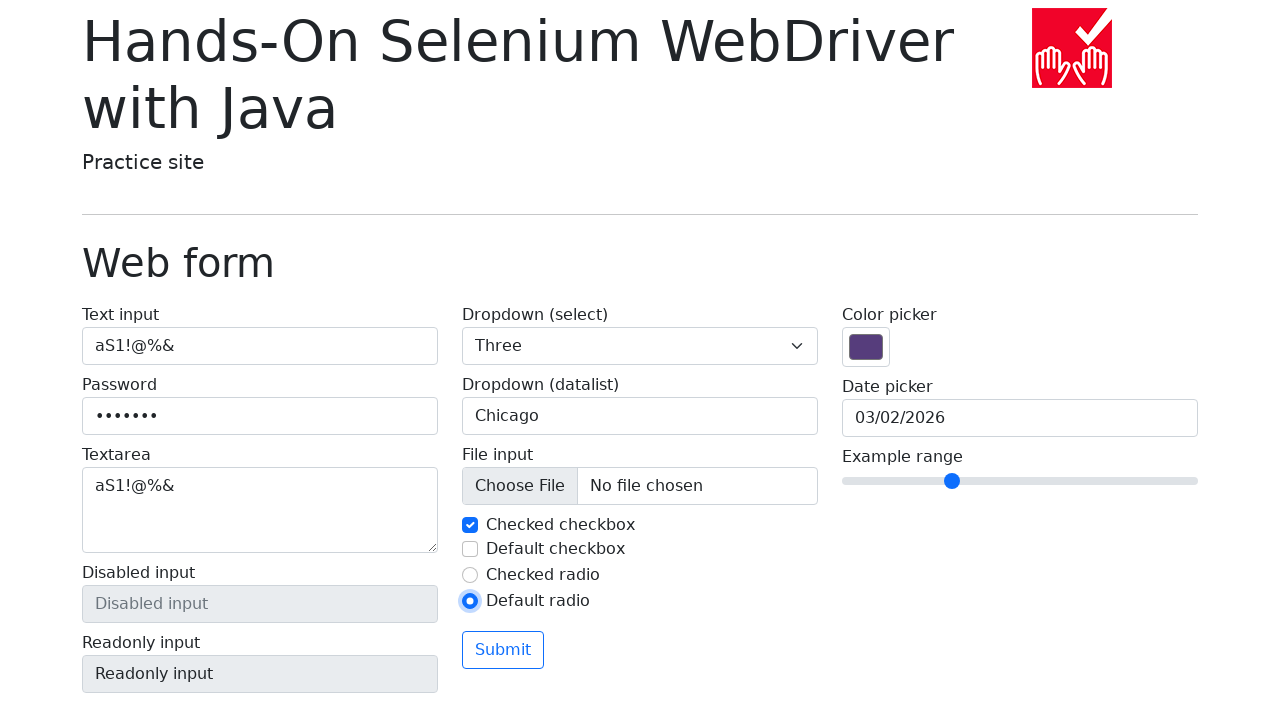

Set range slider value to 4
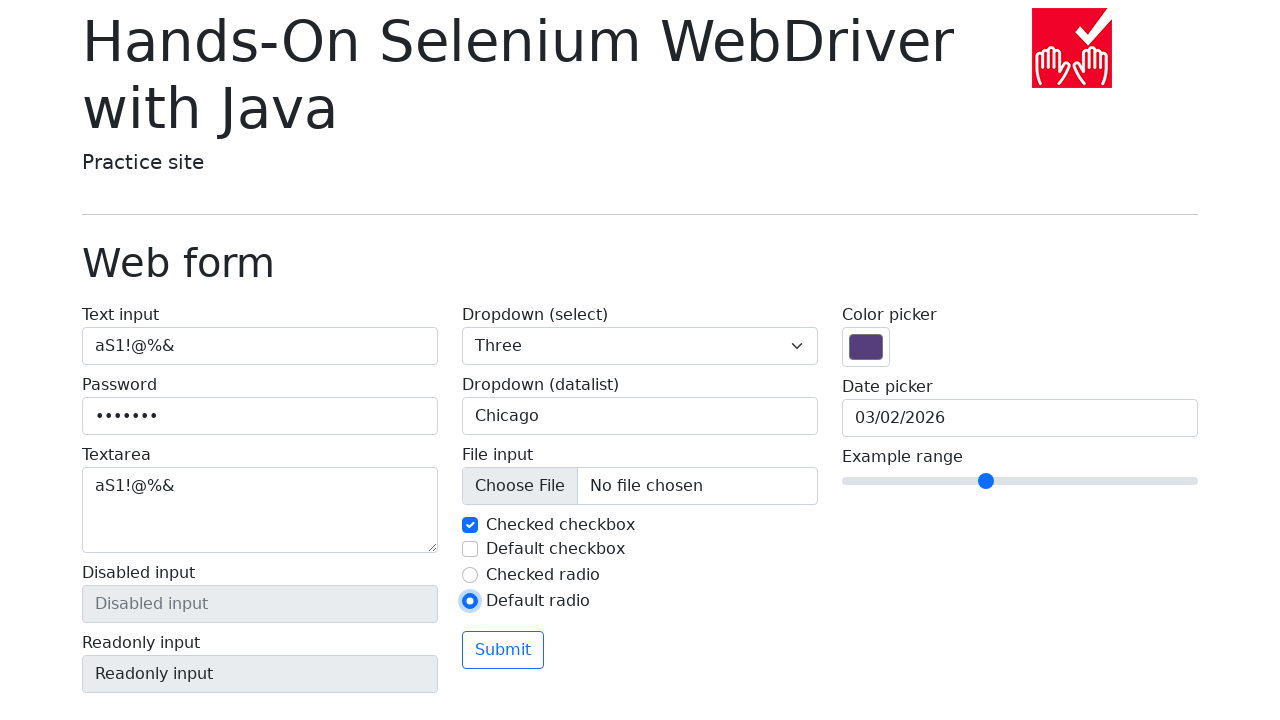

Set range slider value to 5
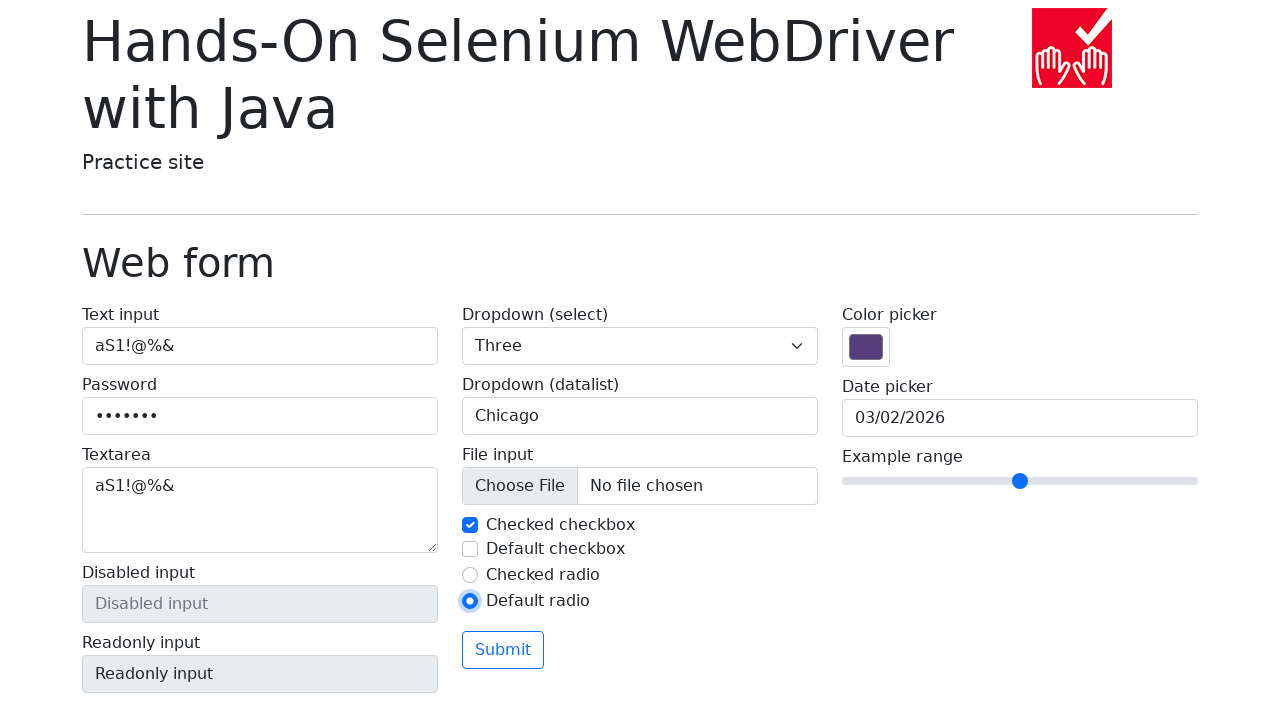

Set range slider value to 6
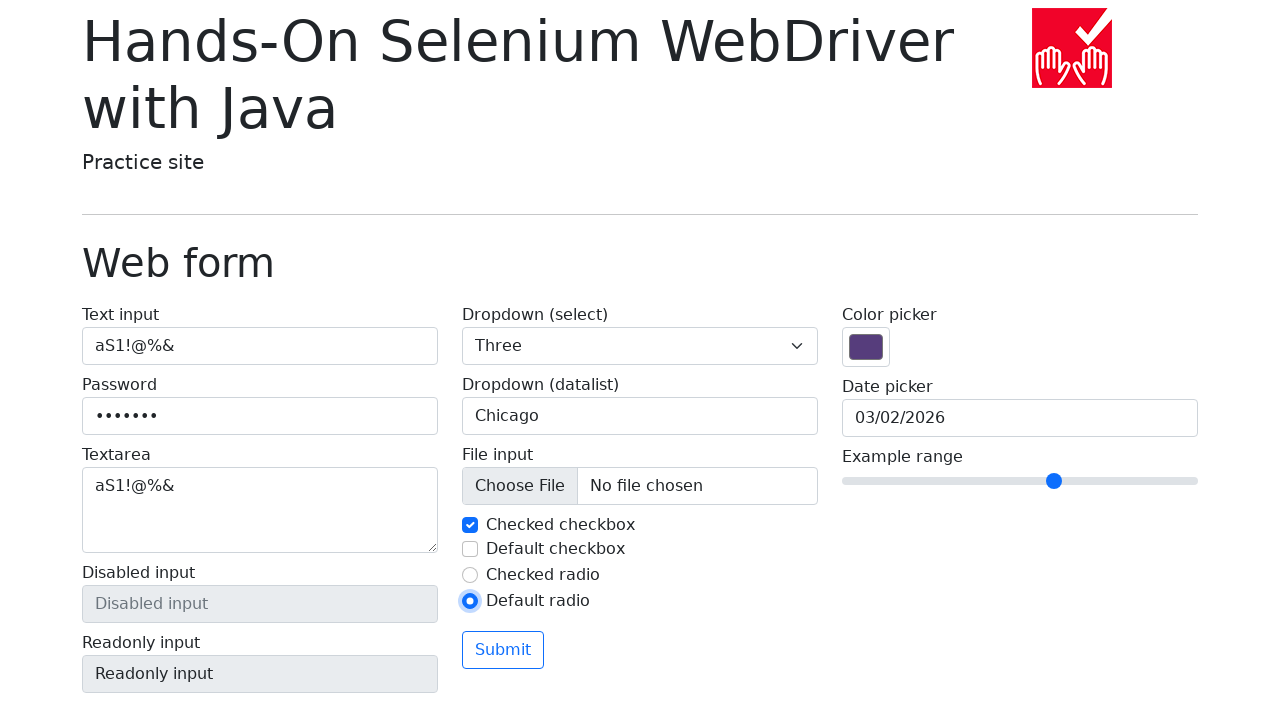

Set range slider value to 7
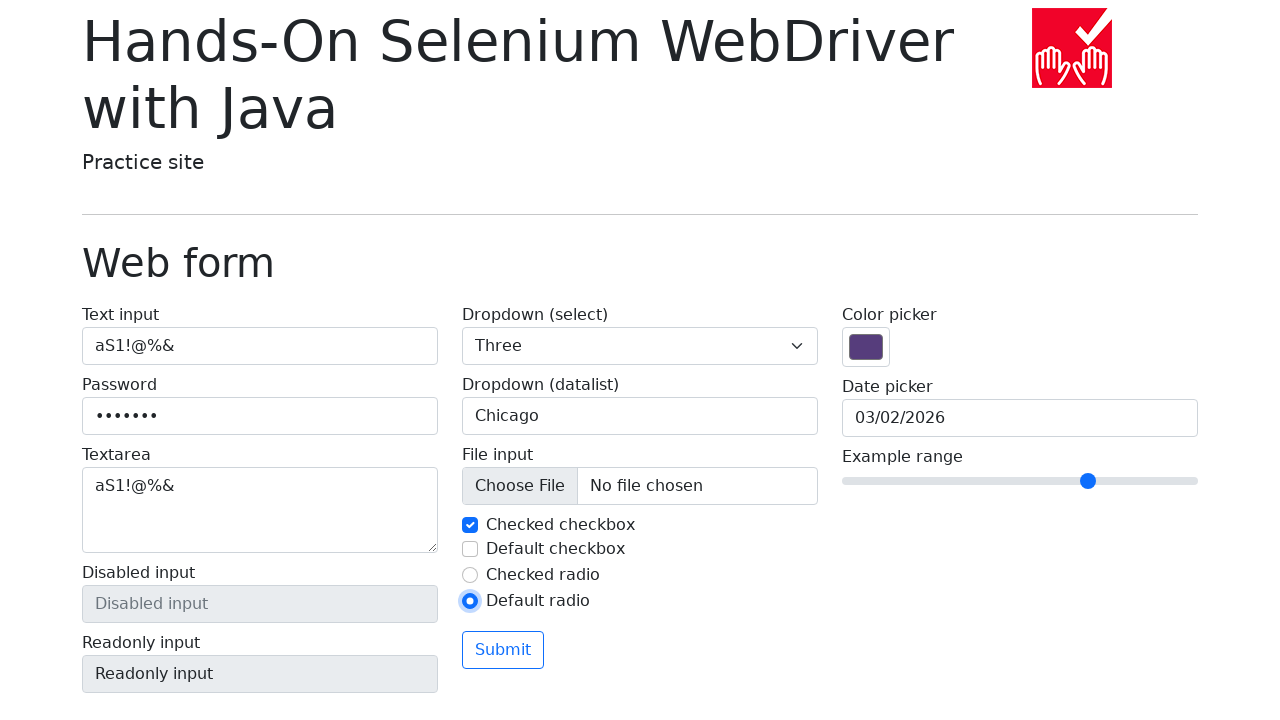

Set range slider value to 8
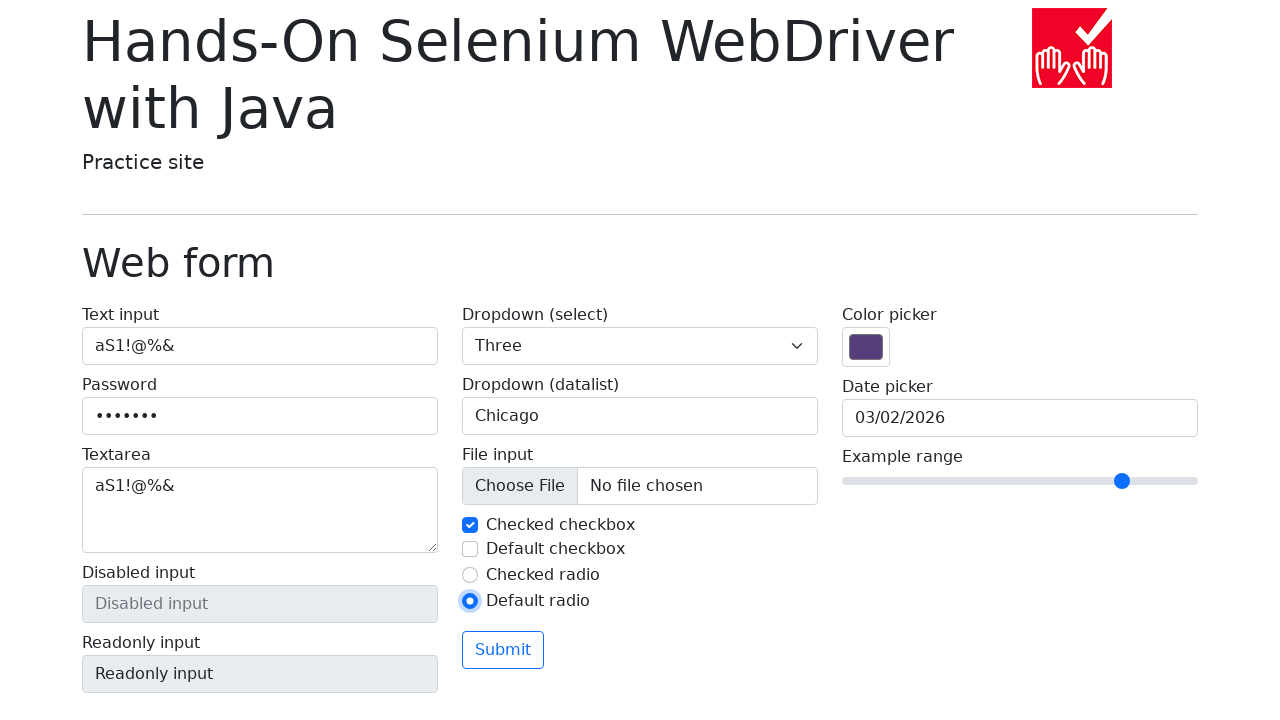

Set range slider value to 9
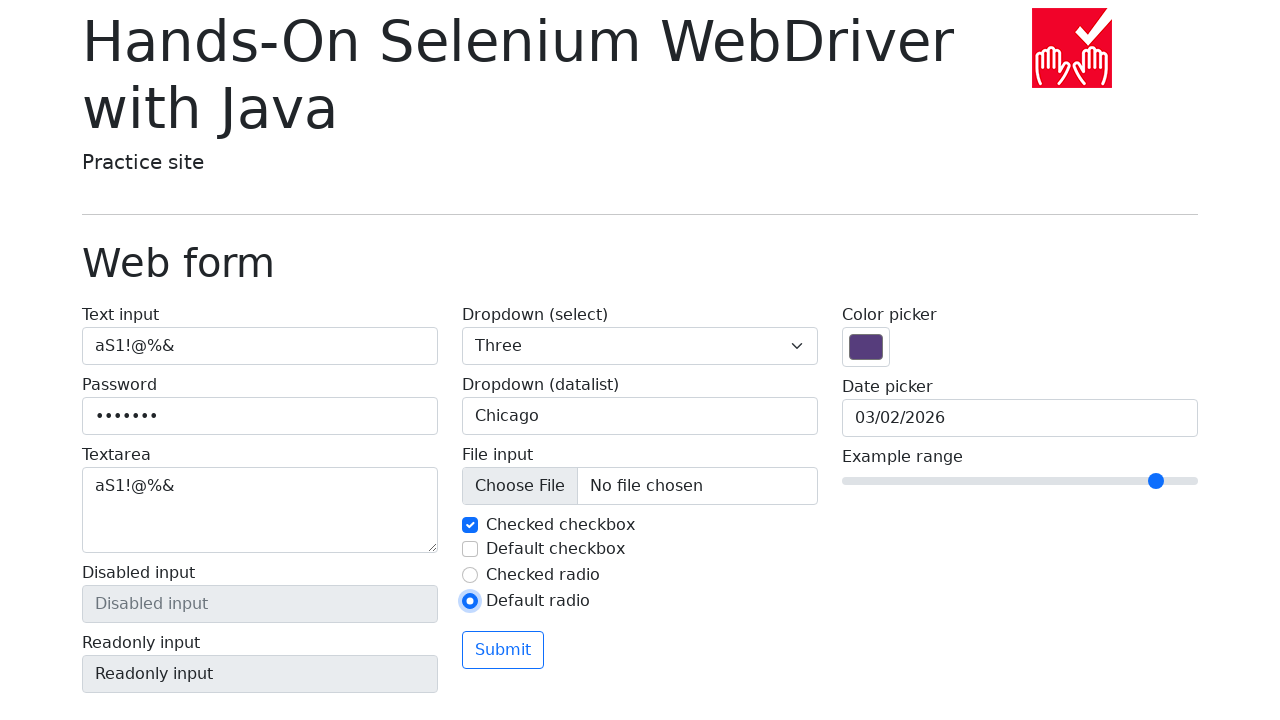

Set range slider value to 10
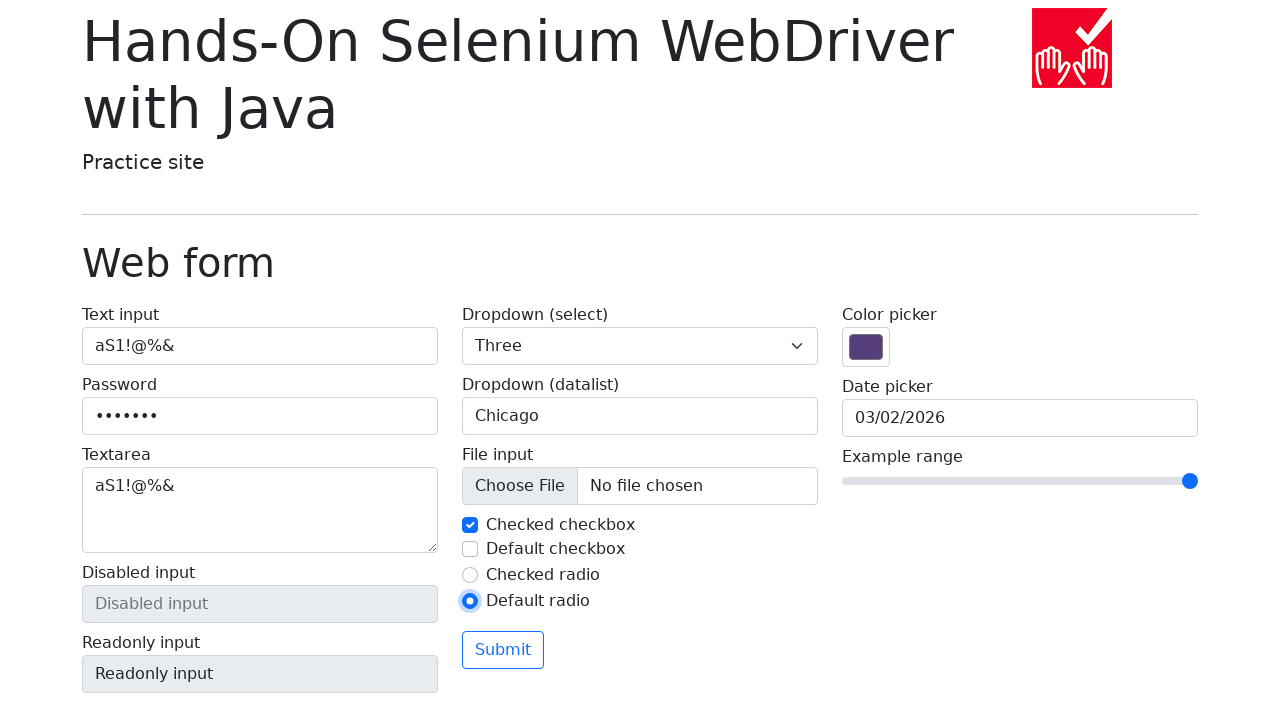

Clicked submit button to submit form at (503, 650) on button[type='submit']
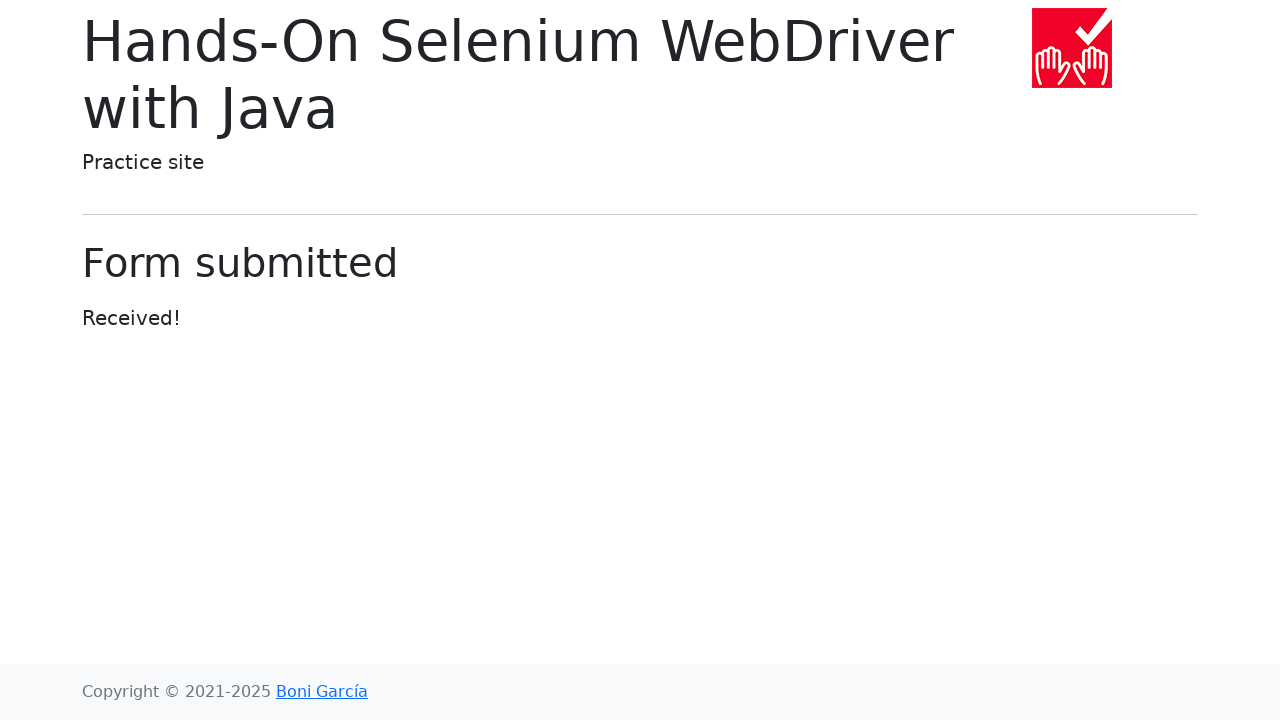

Navigated back from form submission
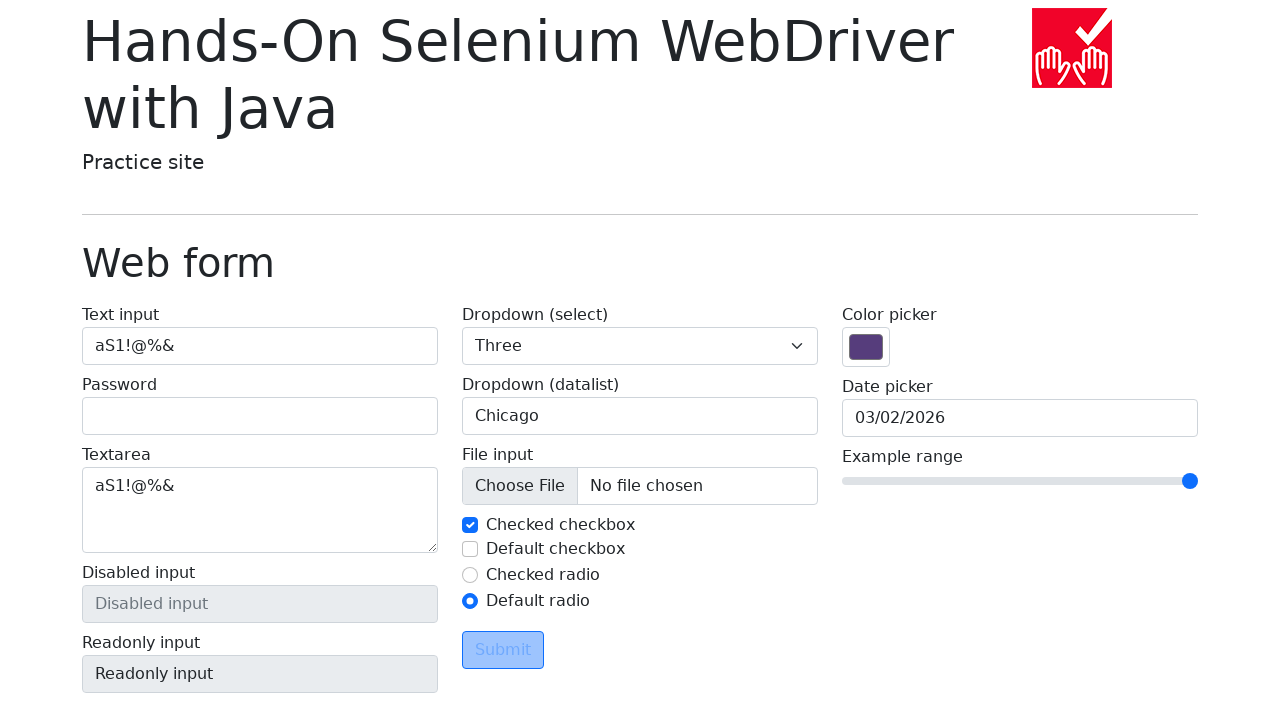

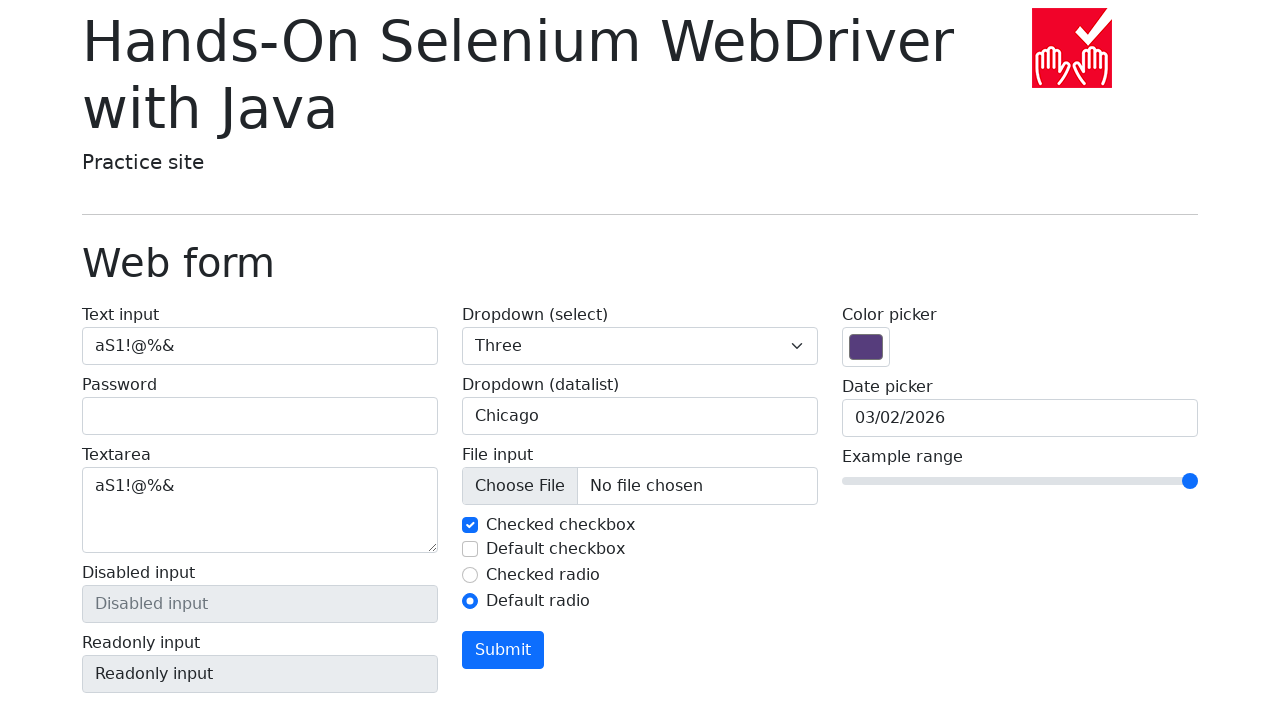